Tests multiple checkbox selection by selecting all checkboxes, then deselecting them, and finally selecting a specific Heart Attack checkbox

Starting URL: https://automationfc.github.io/multiple-fields/

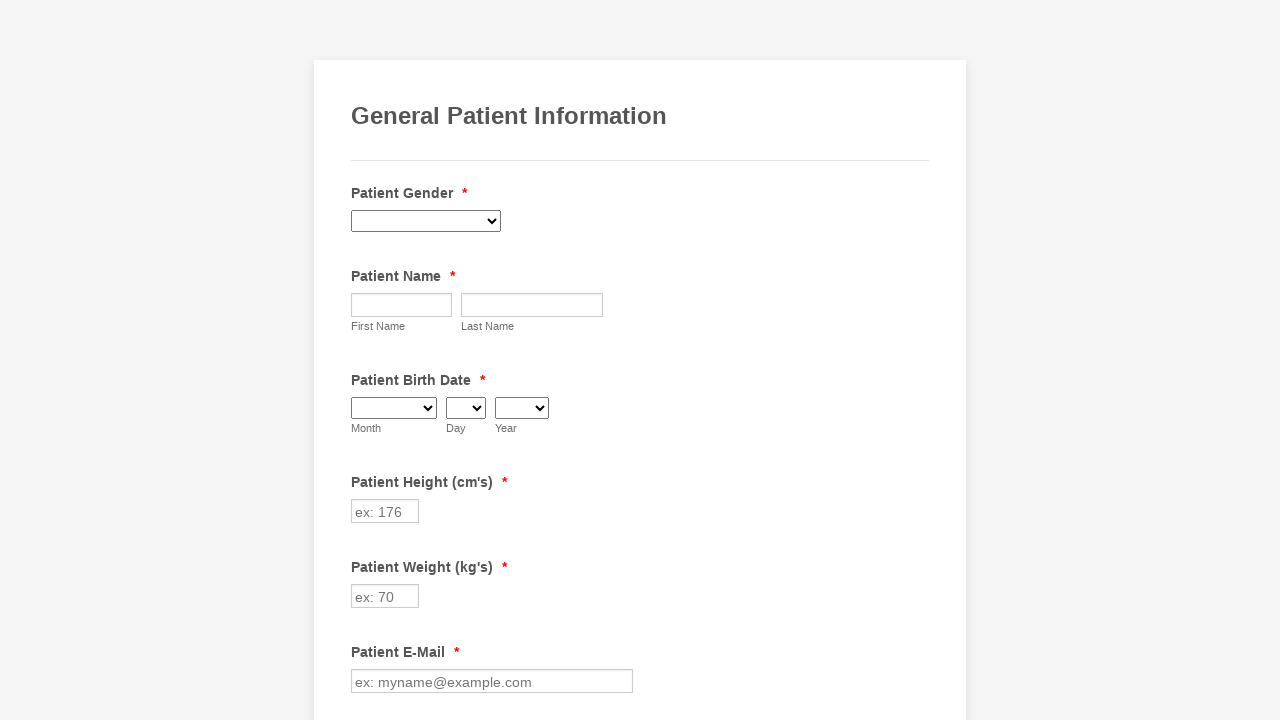

Navigated to multiple fields test page
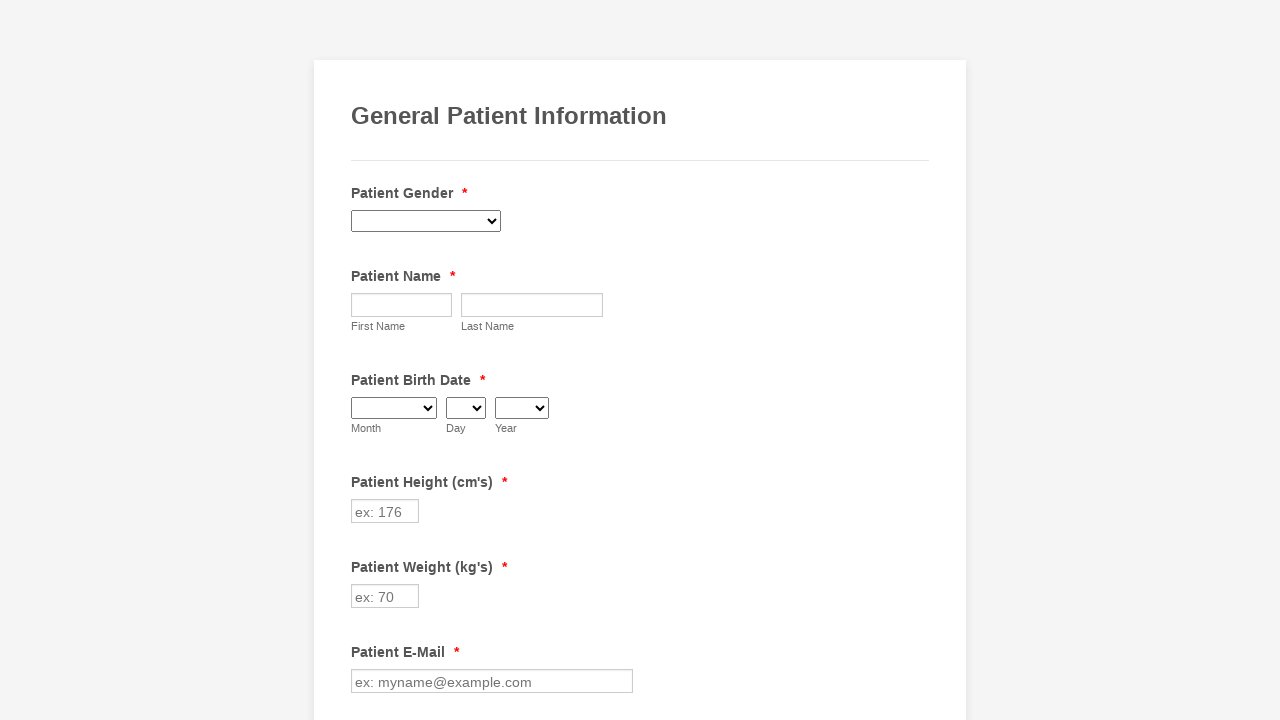

Located all checkboxes on the page
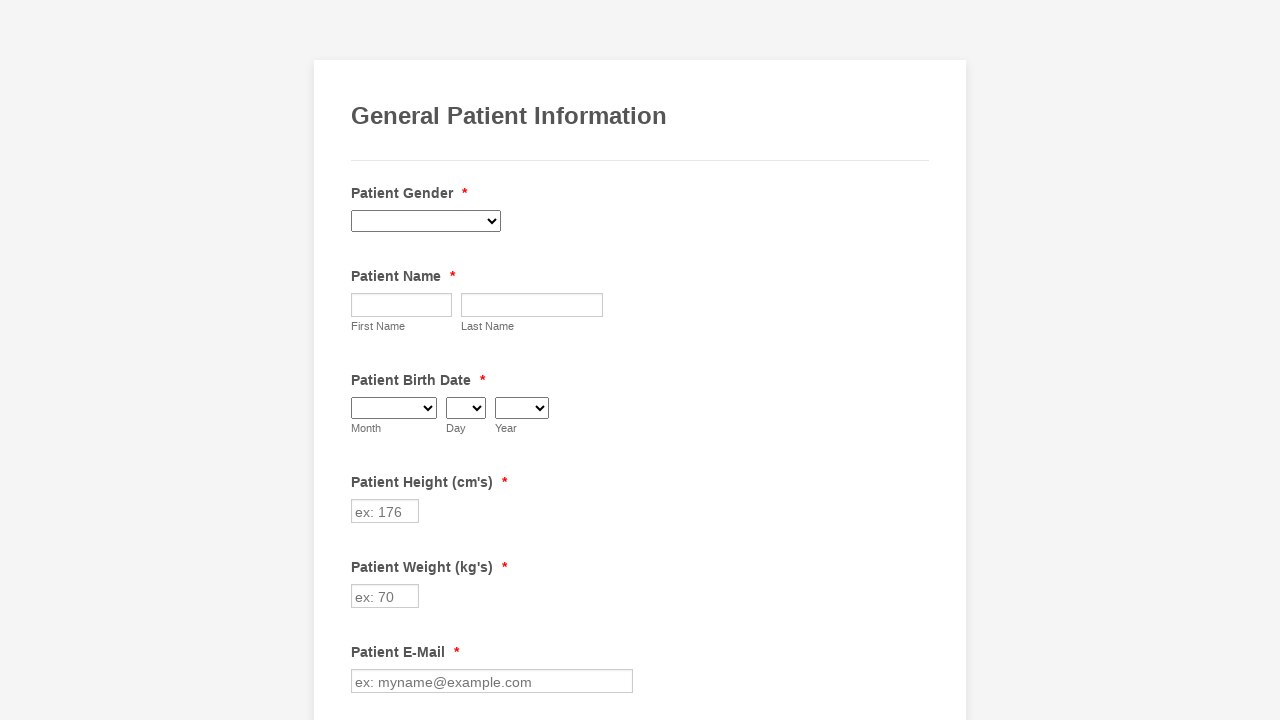

Clicked checkbox to select it at (362, 360) on span.form-checkbox-item > input >> nth=0
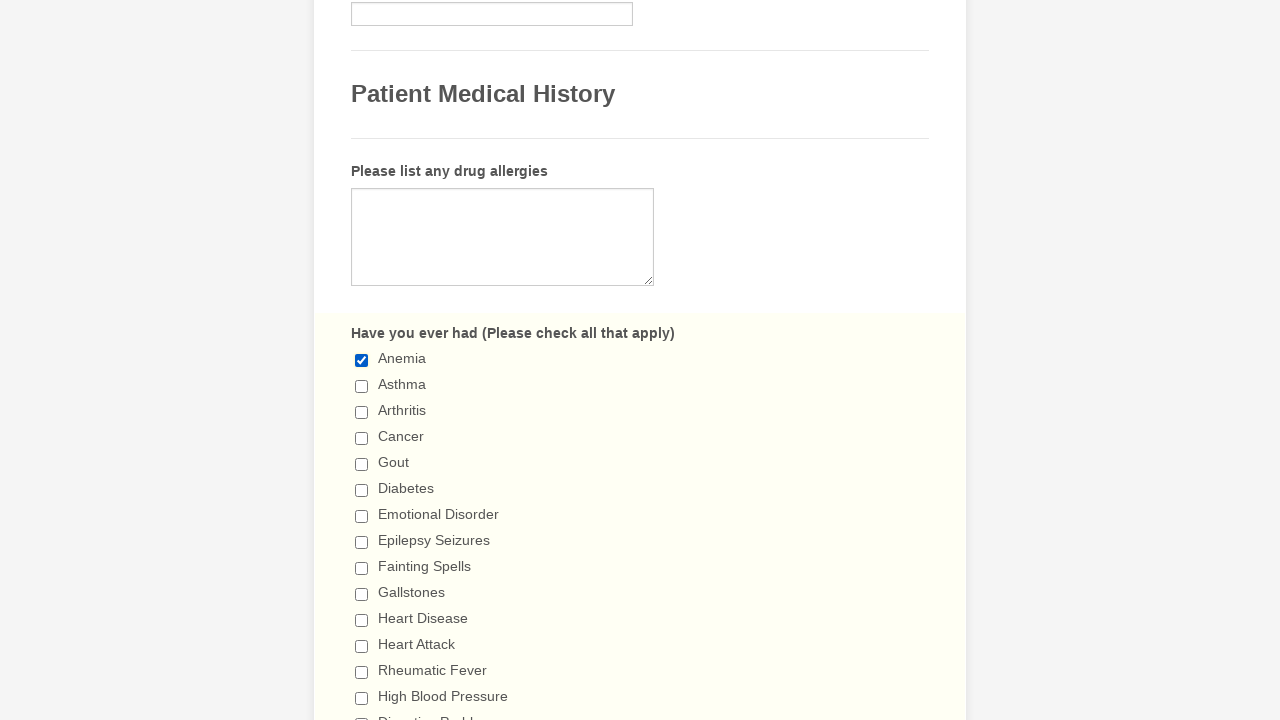

Clicked checkbox to select it at (362, 386) on span.form-checkbox-item > input >> nth=1
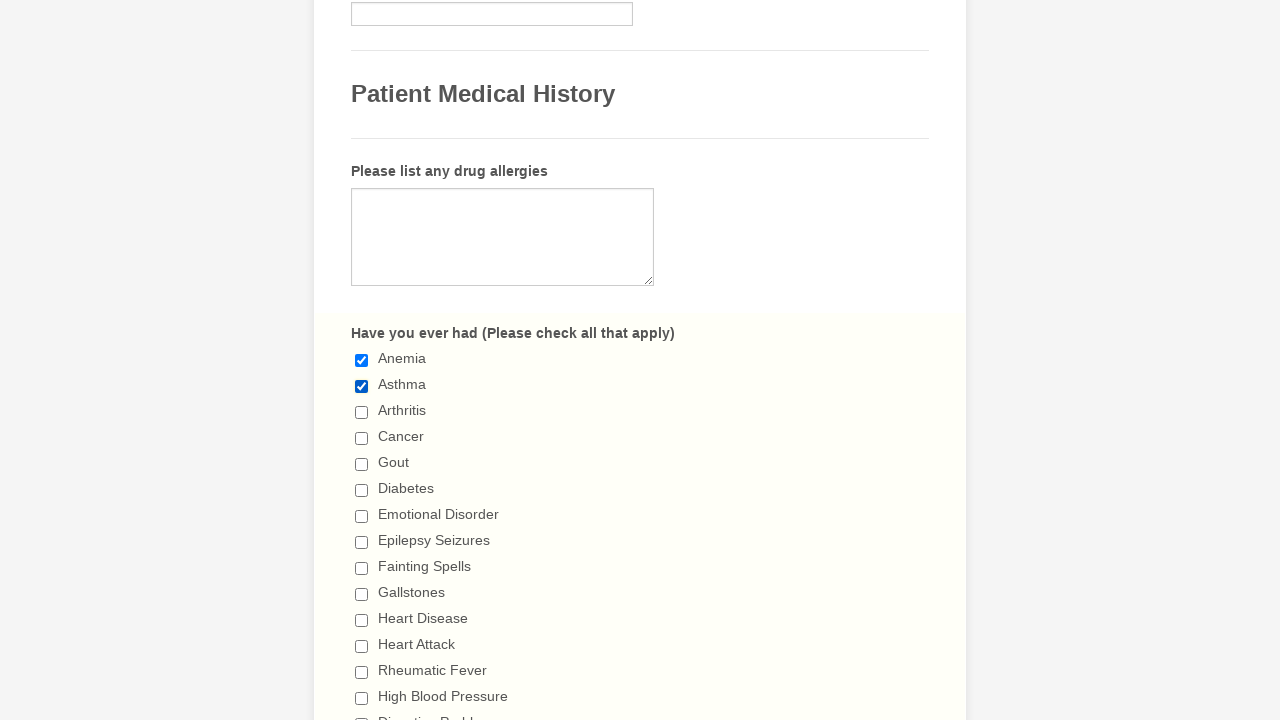

Clicked checkbox to select it at (362, 412) on span.form-checkbox-item > input >> nth=2
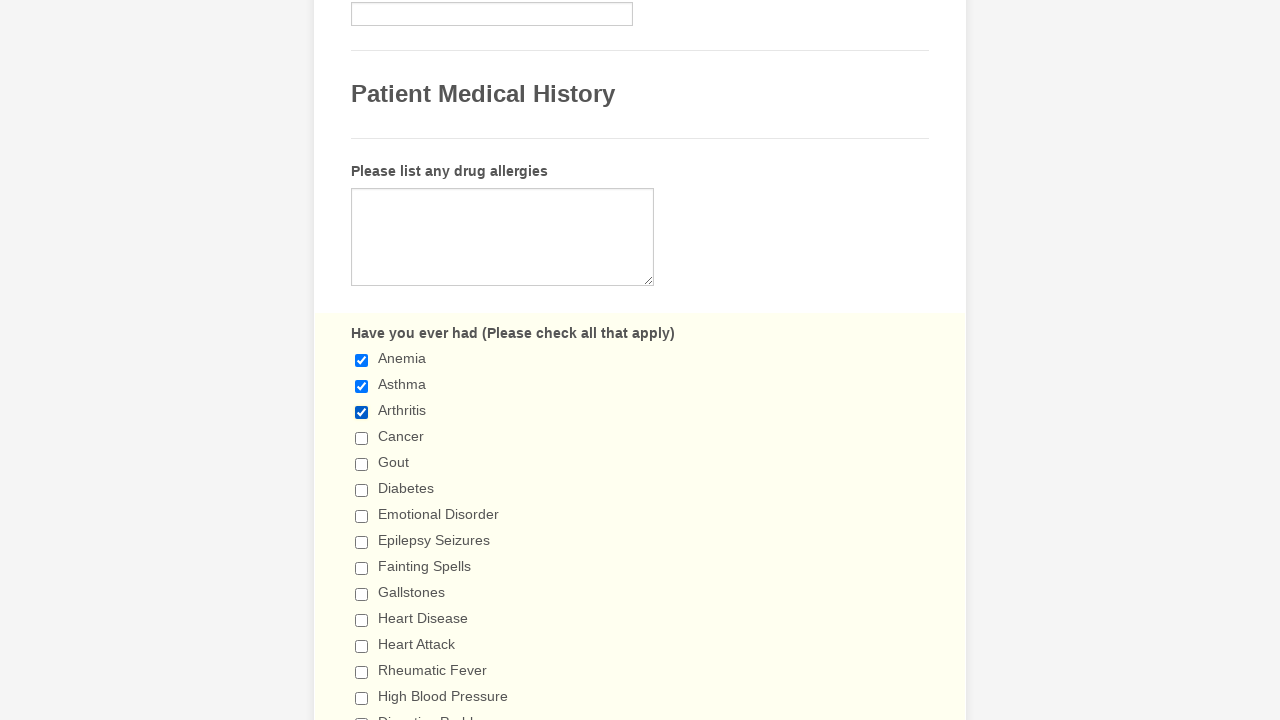

Clicked checkbox to select it at (362, 438) on span.form-checkbox-item > input >> nth=3
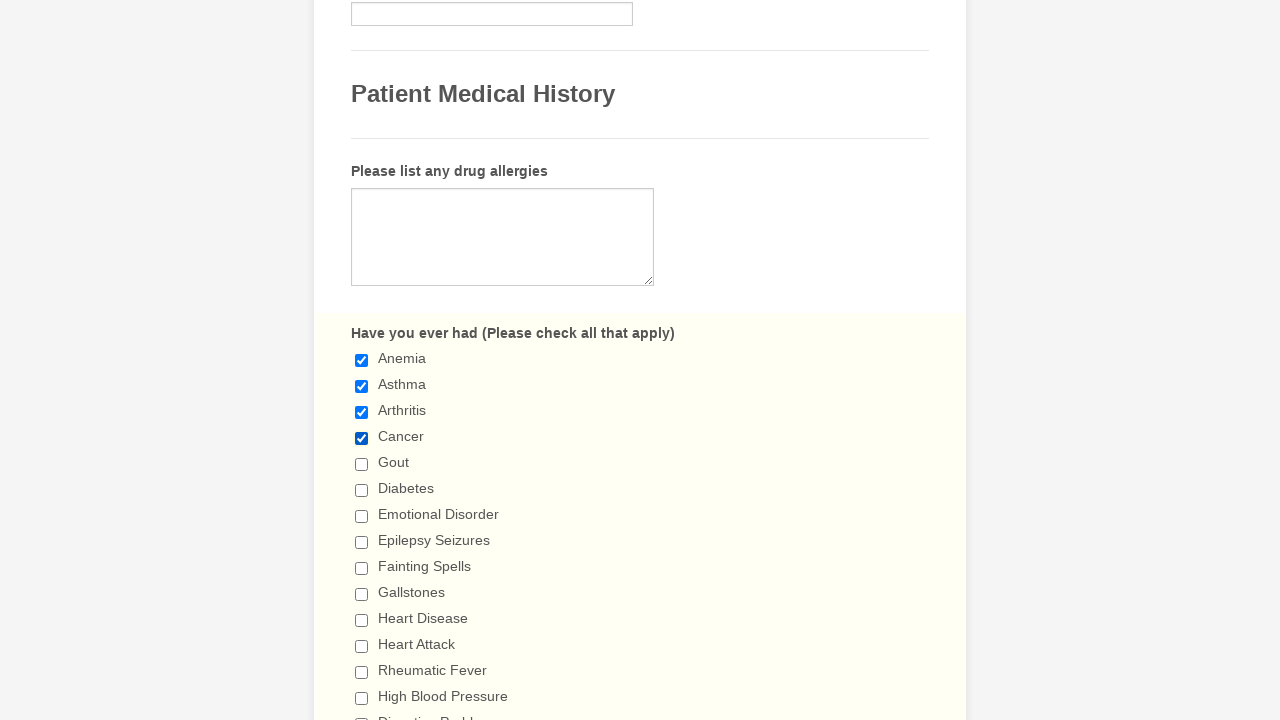

Clicked checkbox to select it at (362, 464) on span.form-checkbox-item > input >> nth=4
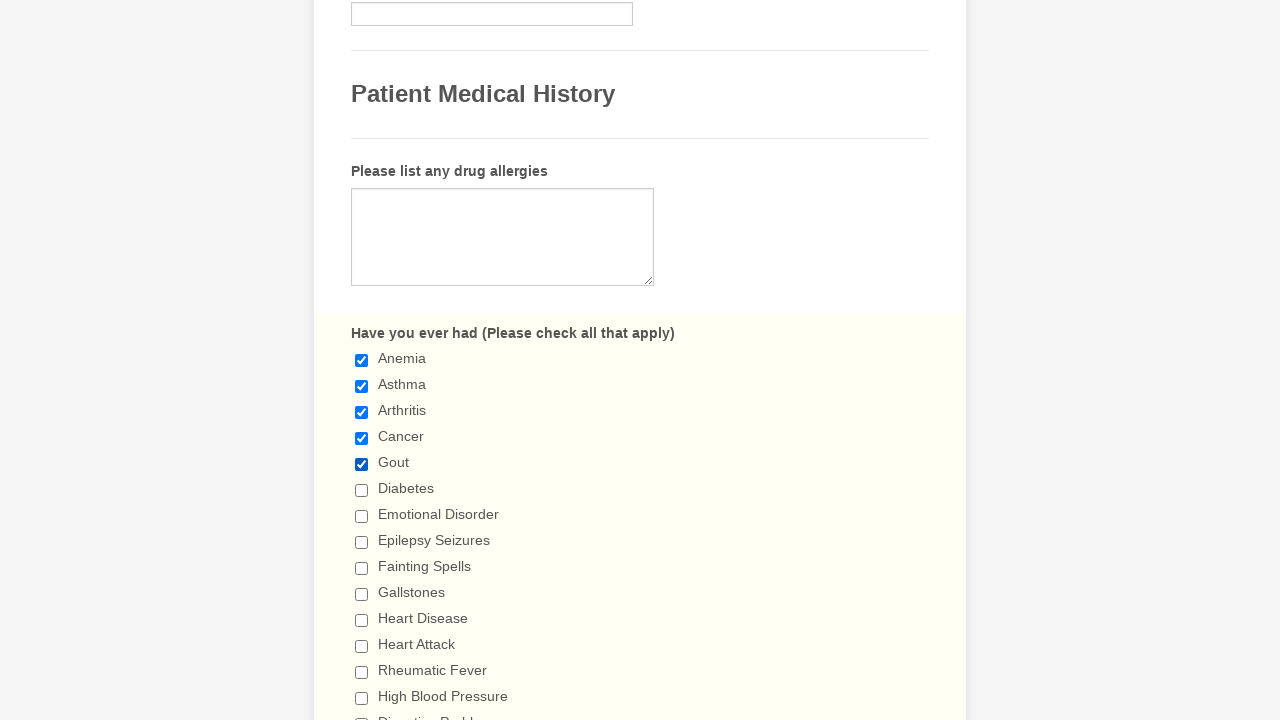

Clicked checkbox to select it at (362, 490) on span.form-checkbox-item > input >> nth=5
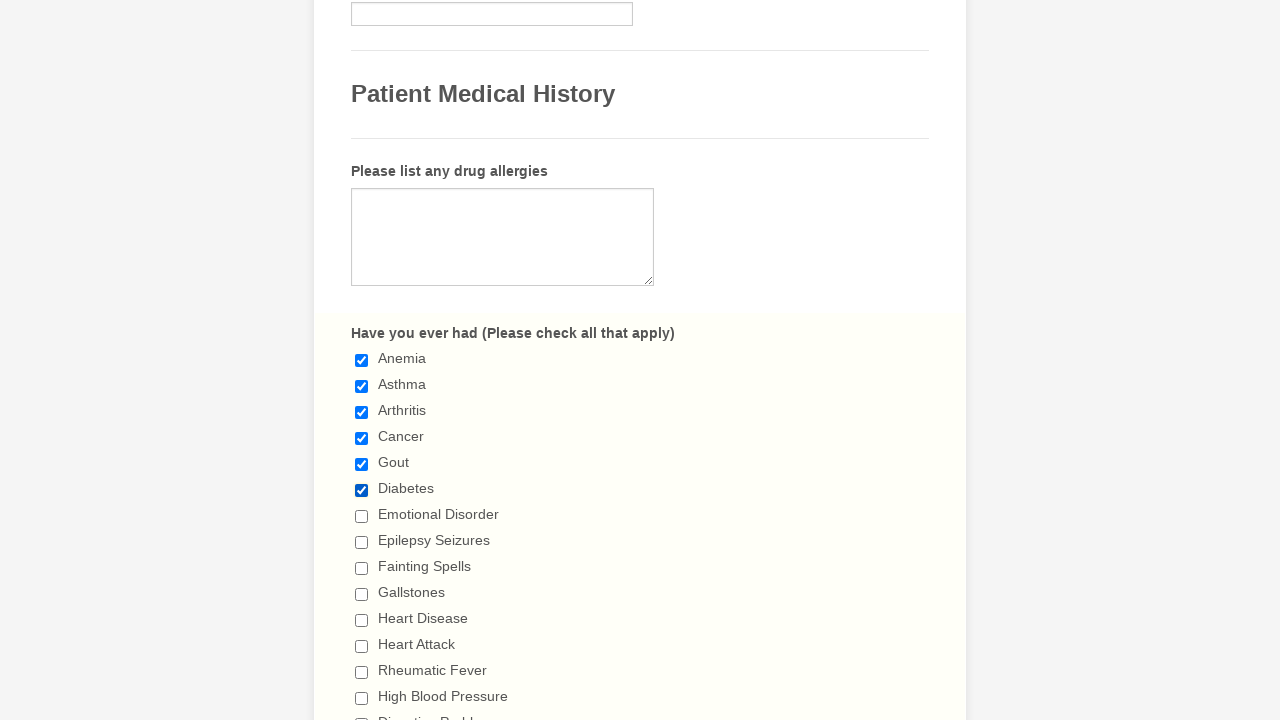

Clicked checkbox to select it at (362, 516) on span.form-checkbox-item > input >> nth=6
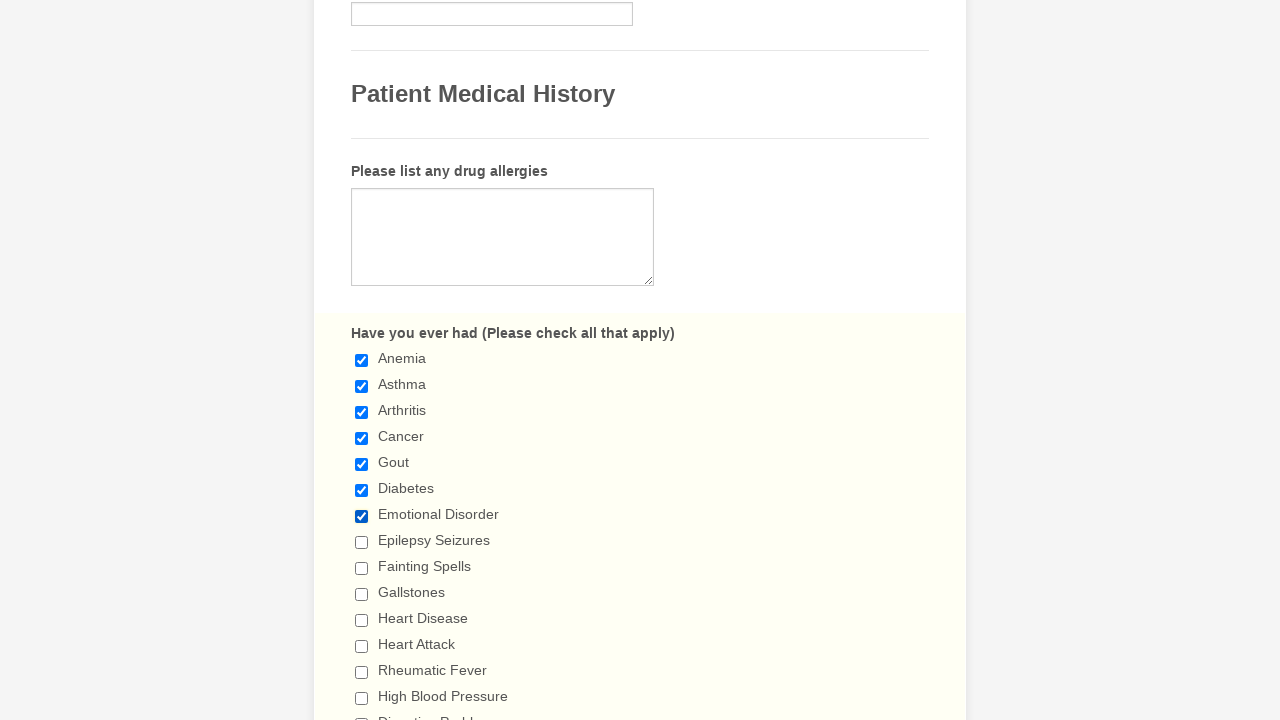

Clicked checkbox to select it at (362, 542) on span.form-checkbox-item > input >> nth=7
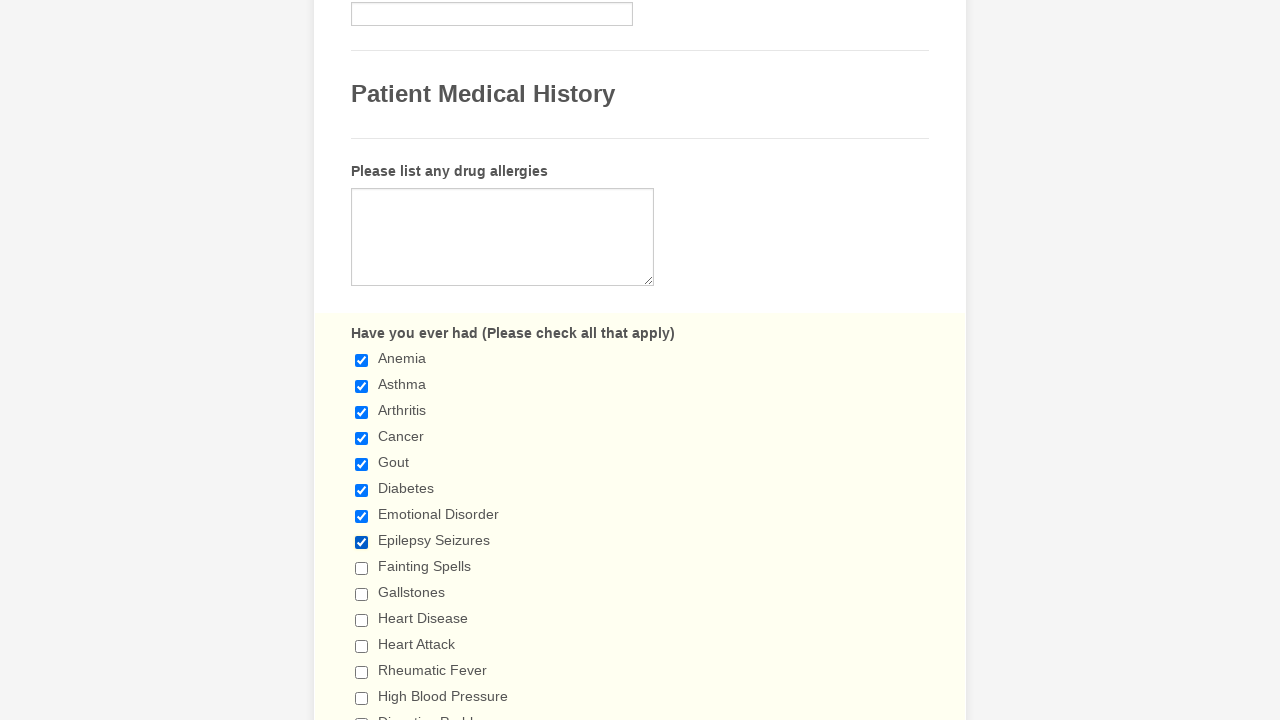

Clicked checkbox to select it at (362, 568) on span.form-checkbox-item > input >> nth=8
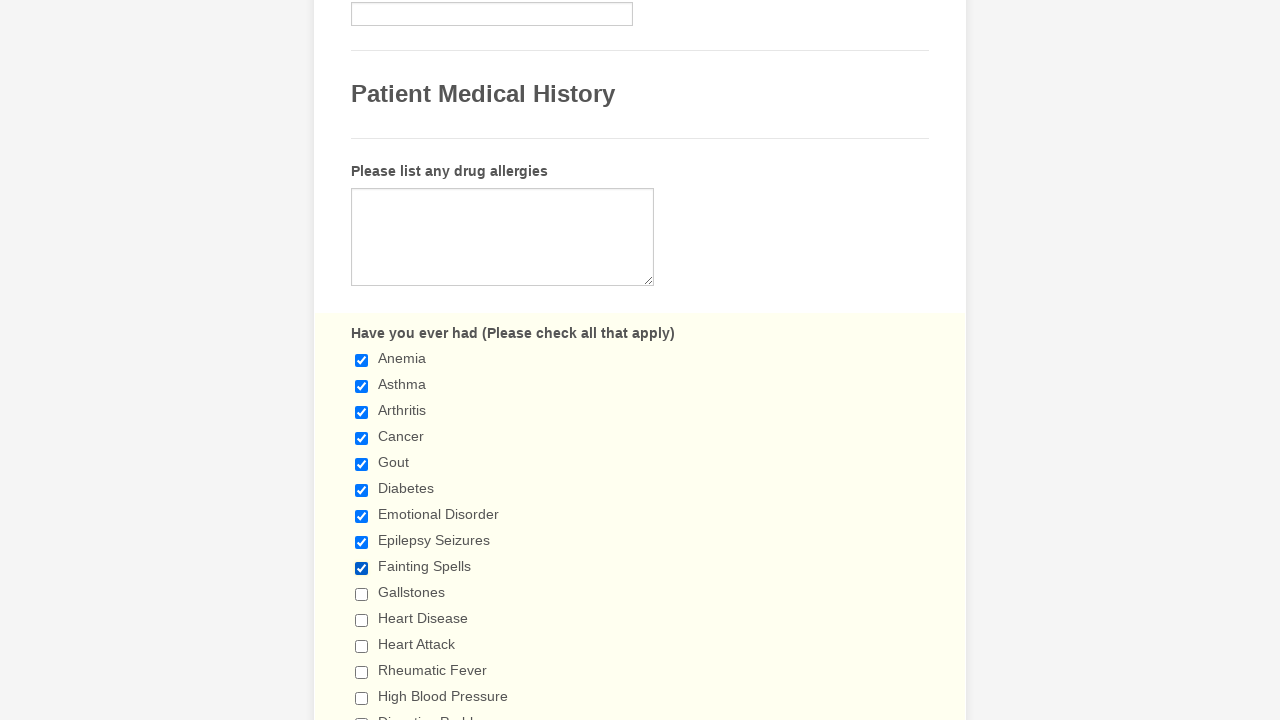

Clicked checkbox to select it at (362, 594) on span.form-checkbox-item > input >> nth=9
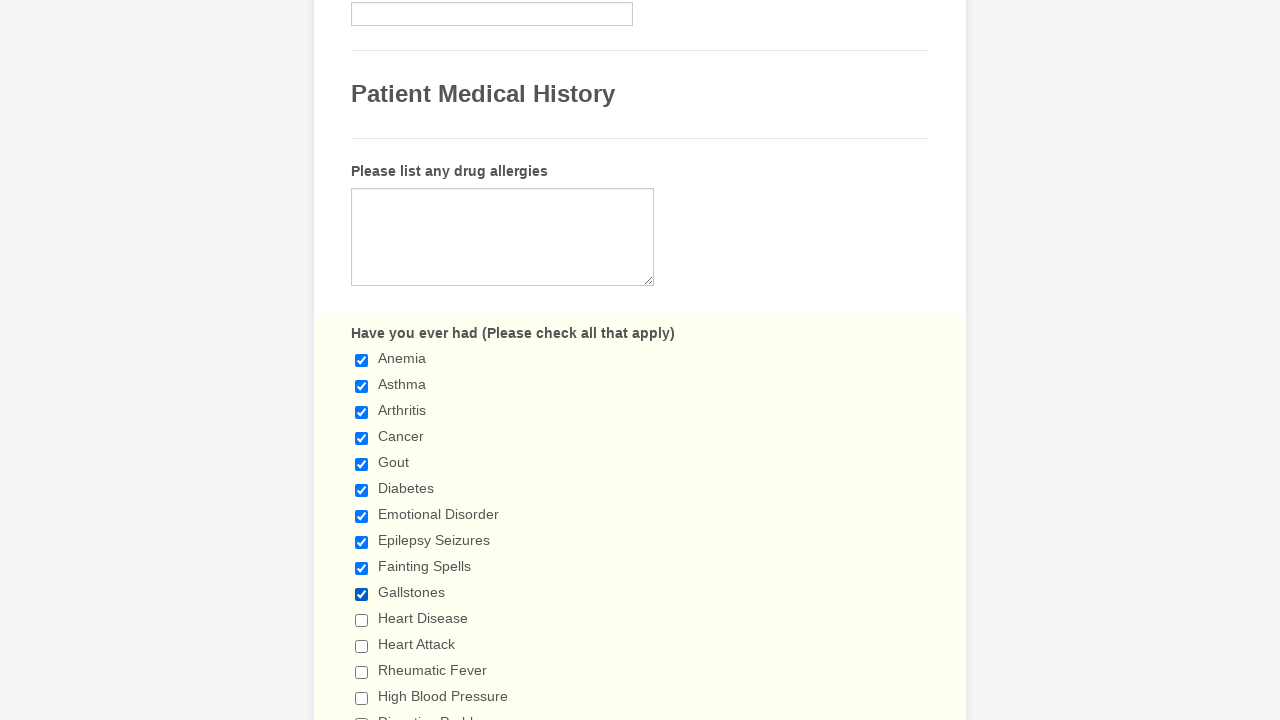

Clicked checkbox to select it at (362, 620) on span.form-checkbox-item > input >> nth=10
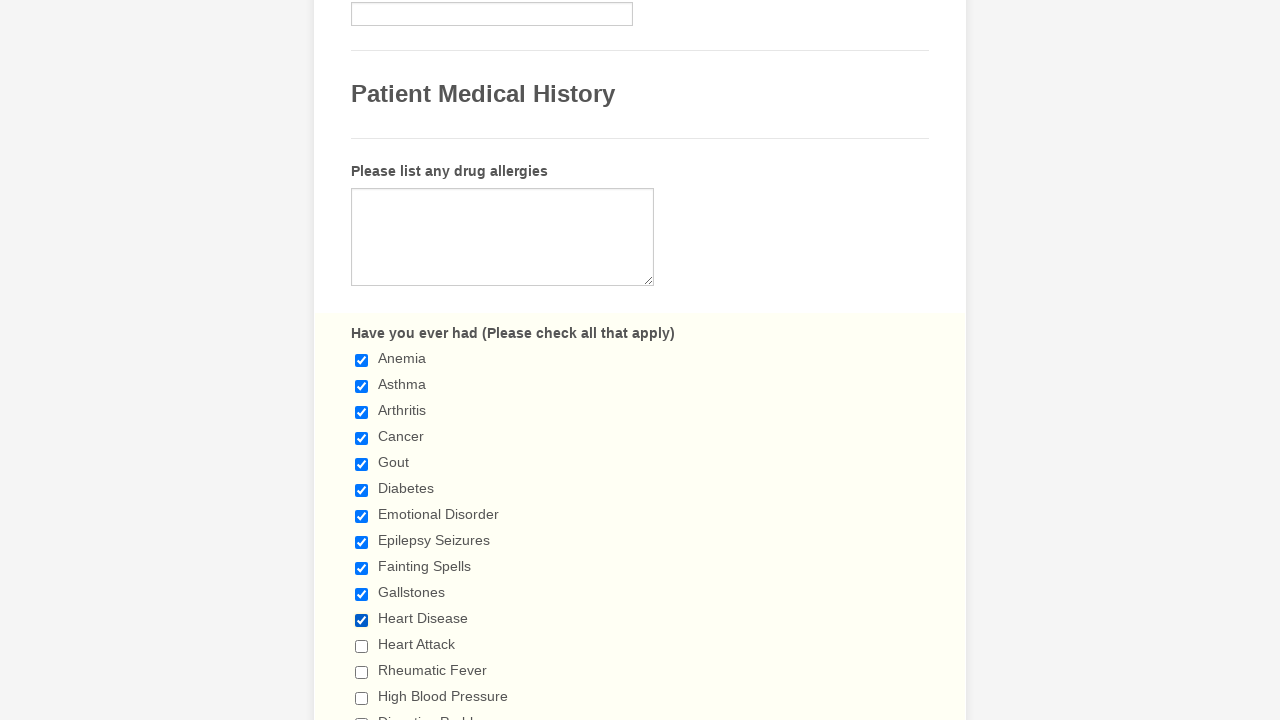

Clicked checkbox to select it at (362, 646) on span.form-checkbox-item > input >> nth=11
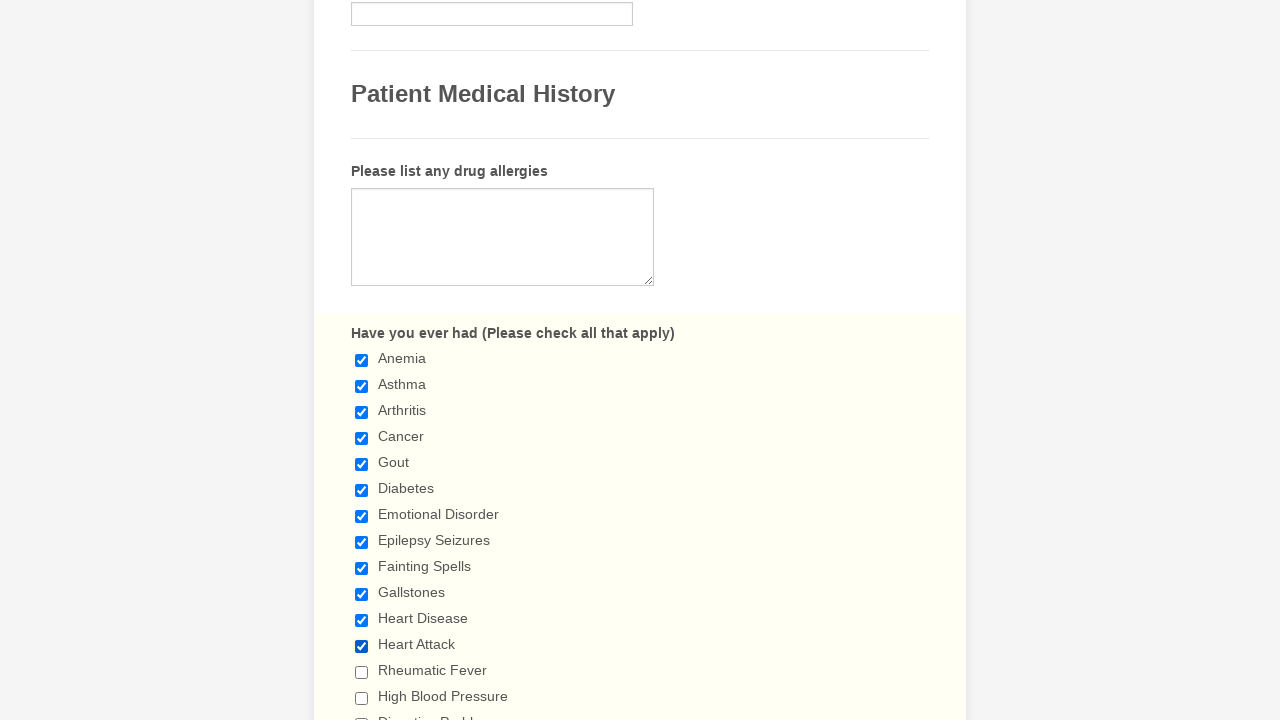

Clicked checkbox to select it at (362, 672) on span.form-checkbox-item > input >> nth=12
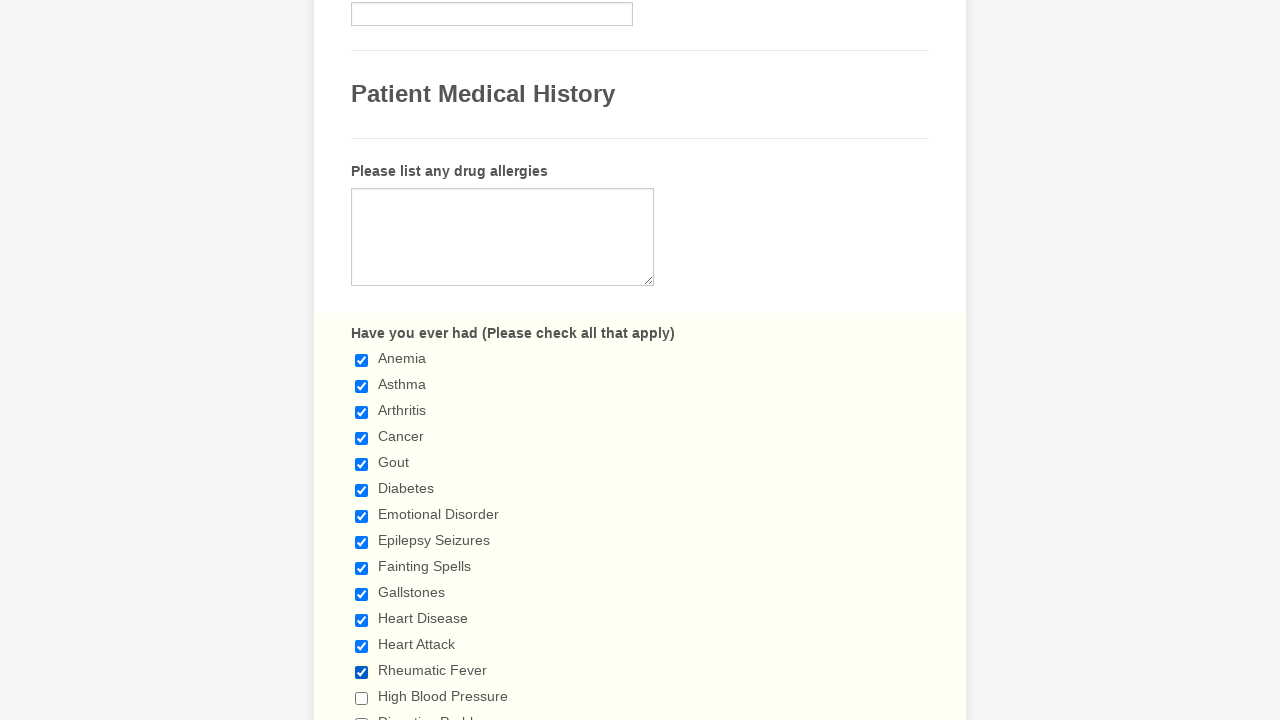

Clicked checkbox to select it at (362, 698) on span.form-checkbox-item > input >> nth=13
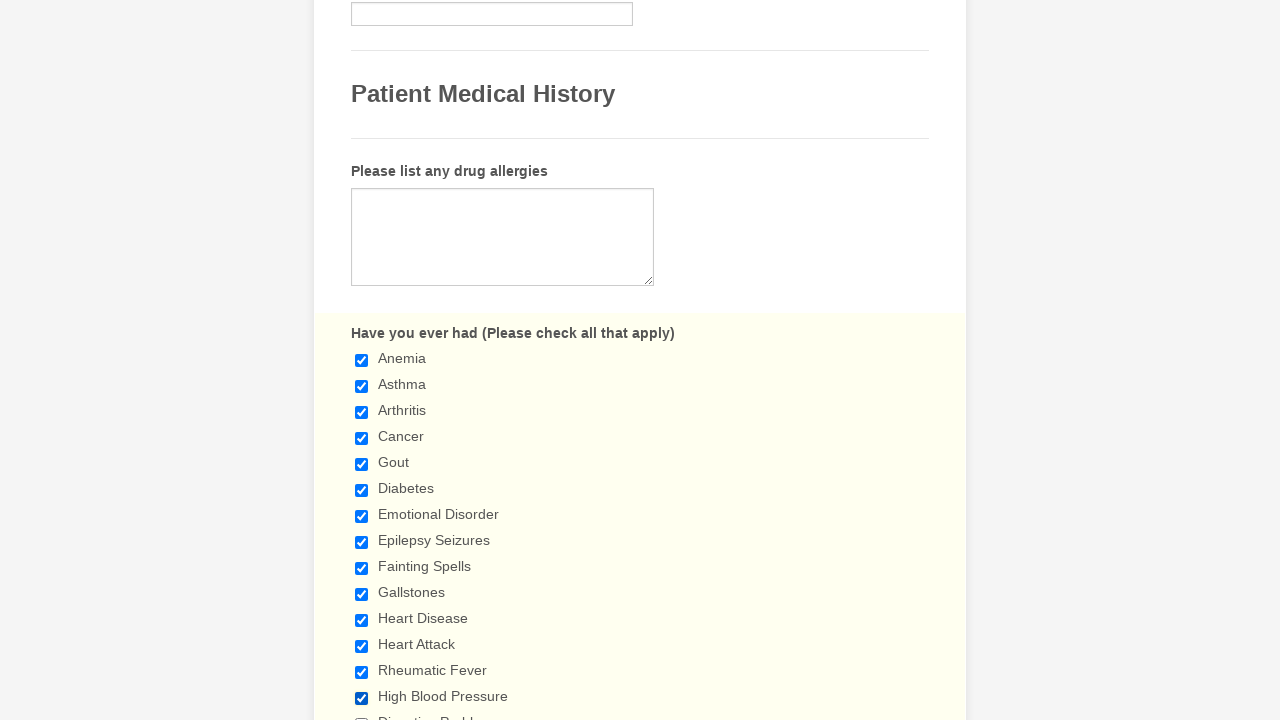

Clicked checkbox to select it at (362, 714) on span.form-checkbox-item > input >> nth=14
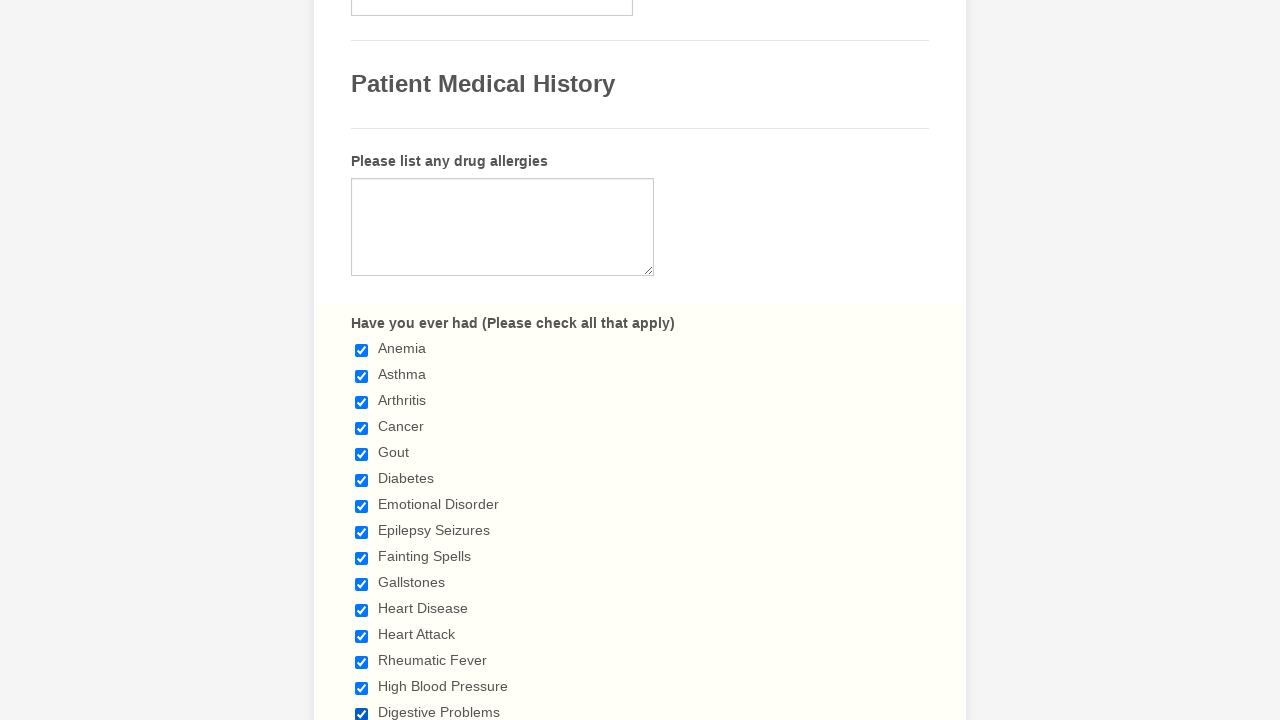

Clicked checkbox to select it at (362, 360) on span.form-checkbox-item > input >> nth=15
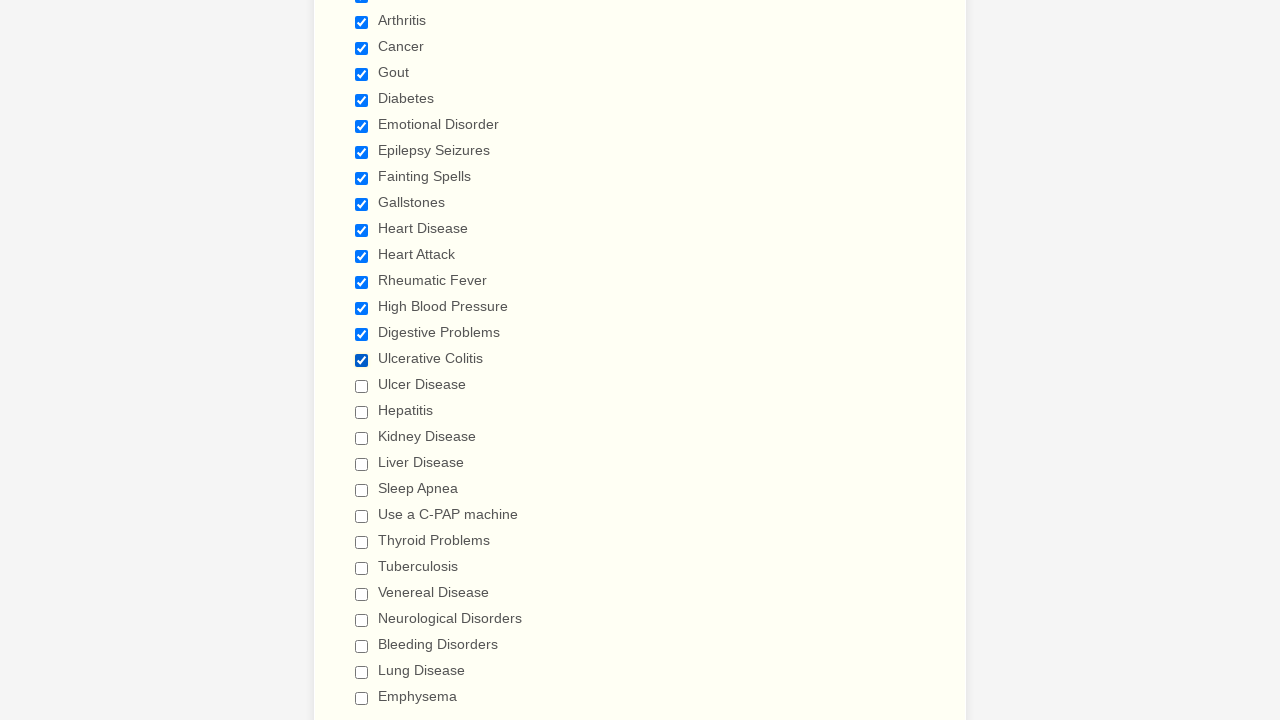

Clicked checkbox to select it at (362, 386) on span.form-checkbox-item > input >> nth=16
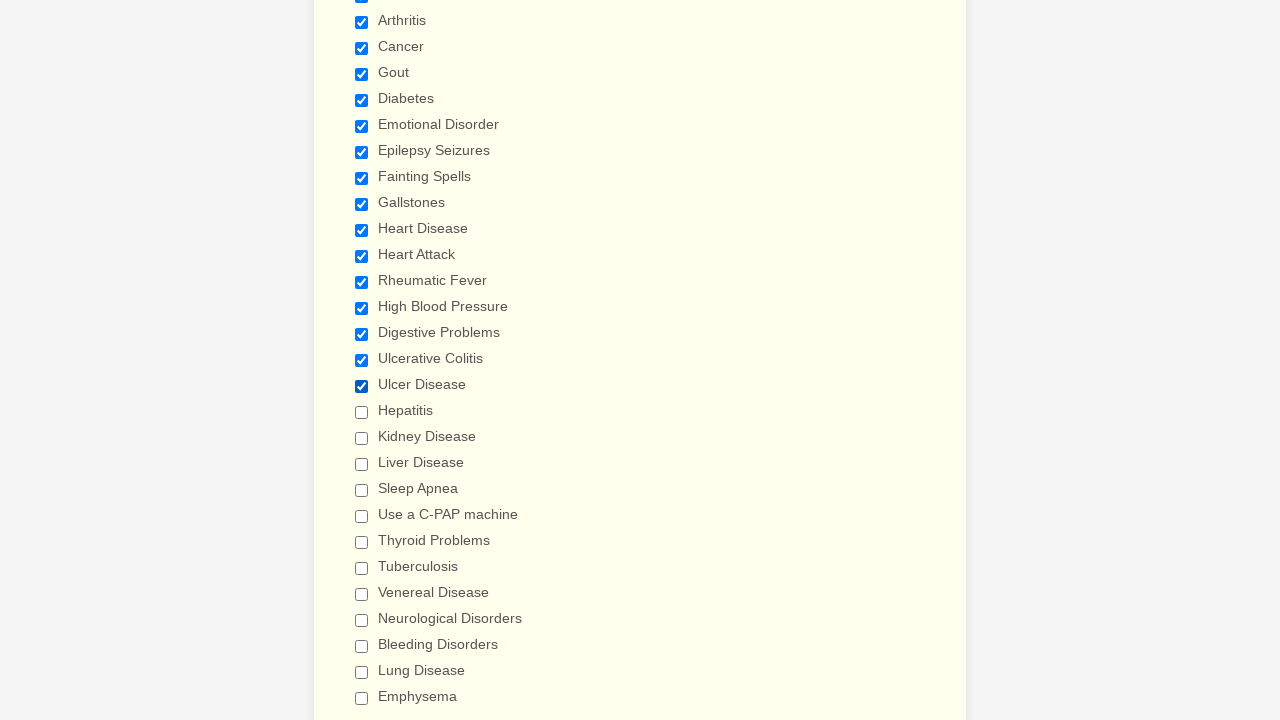

Clicked checkbox to select it at (362, 412) on span.form-checkbox-item > input >> nth=17
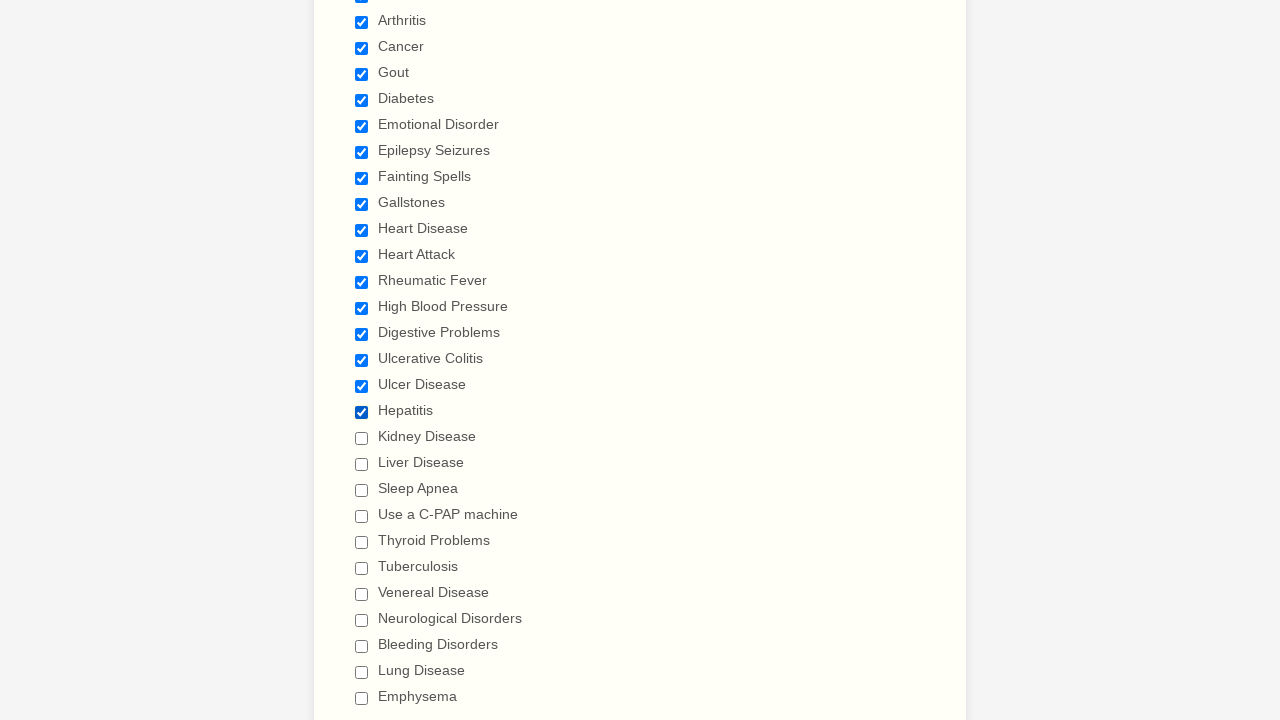

Clicked checkbox to select it at (362, 438) on span.form-checkbox-item > input >> nth=18
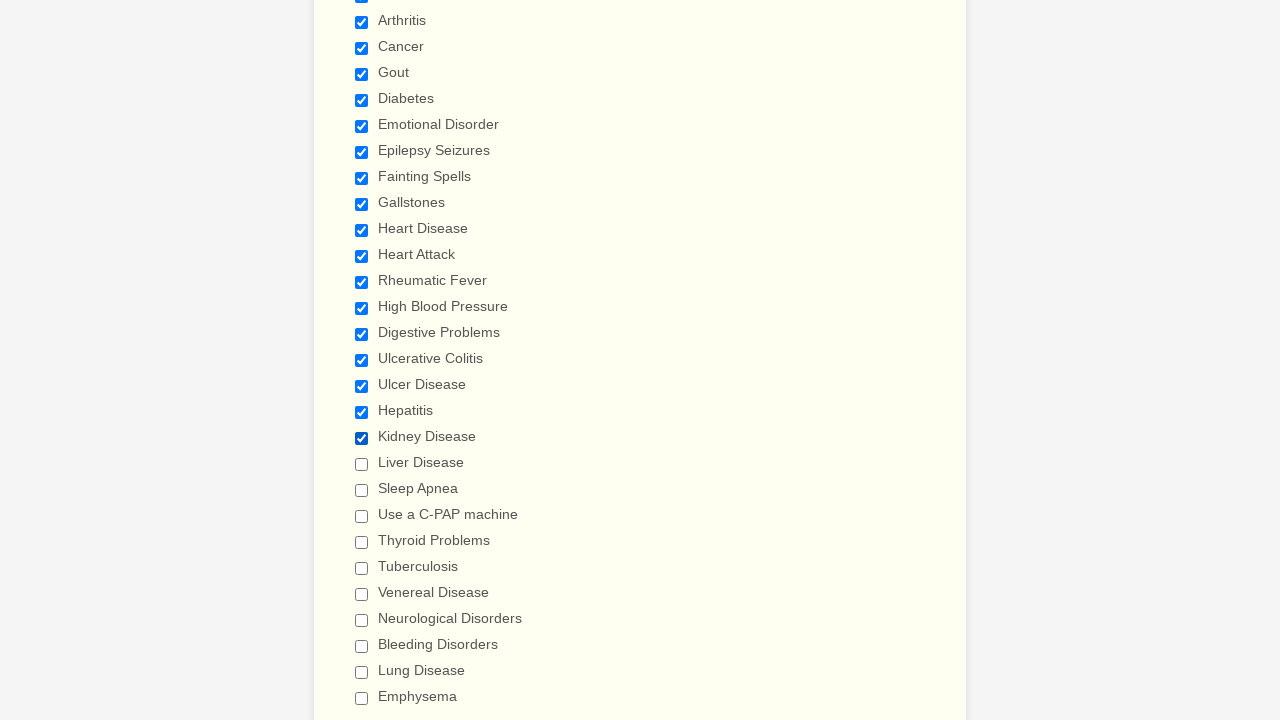

Clicked checkbox to select it at (362, 464) on span.form-checkbox-item > input >> nth=19
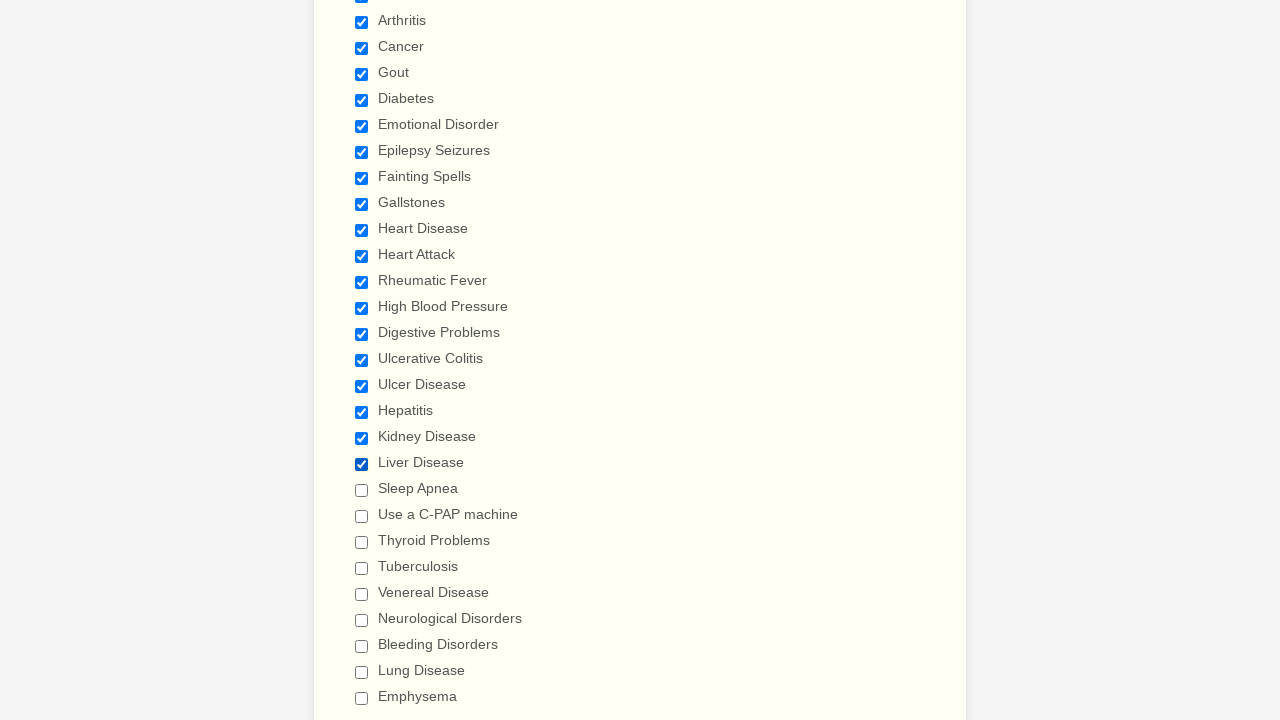

Clicked checkbox to select it at (362, 490) on span.form-checkbox-item > input >> nth=20
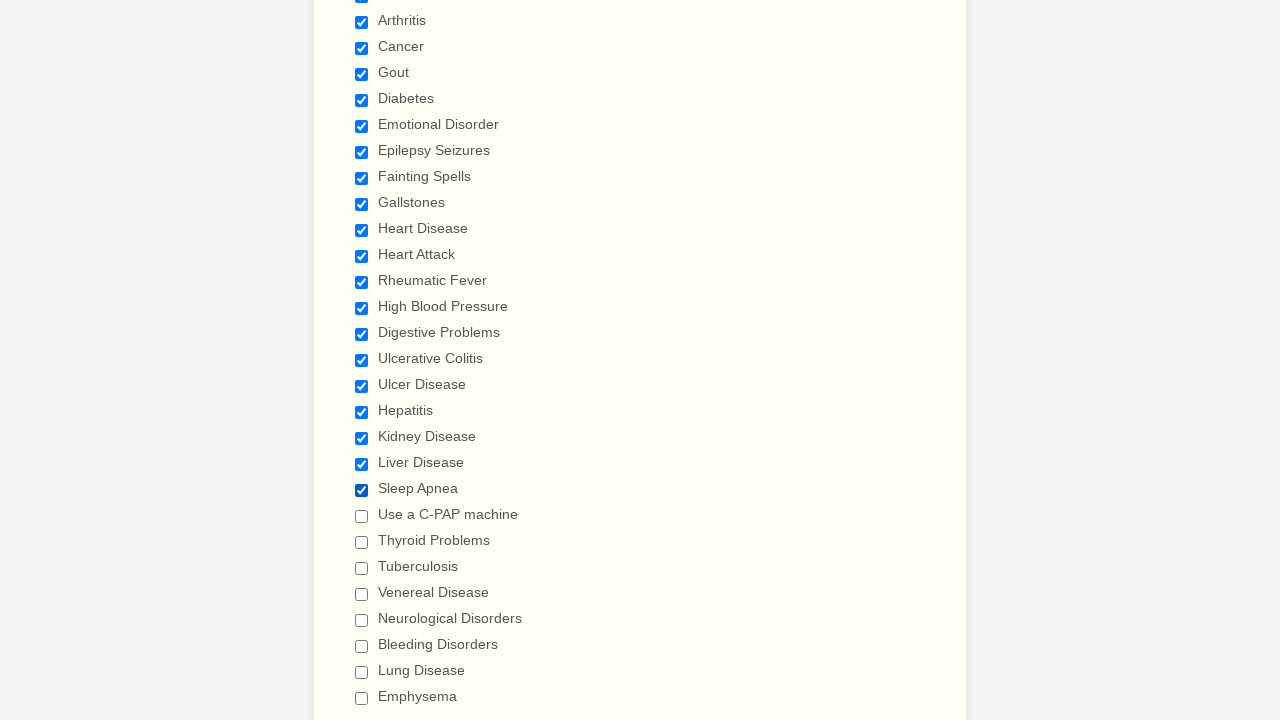

Clicked checkbox to select it at (362, 516) on span.form-checkbox-item > input >> nth=21
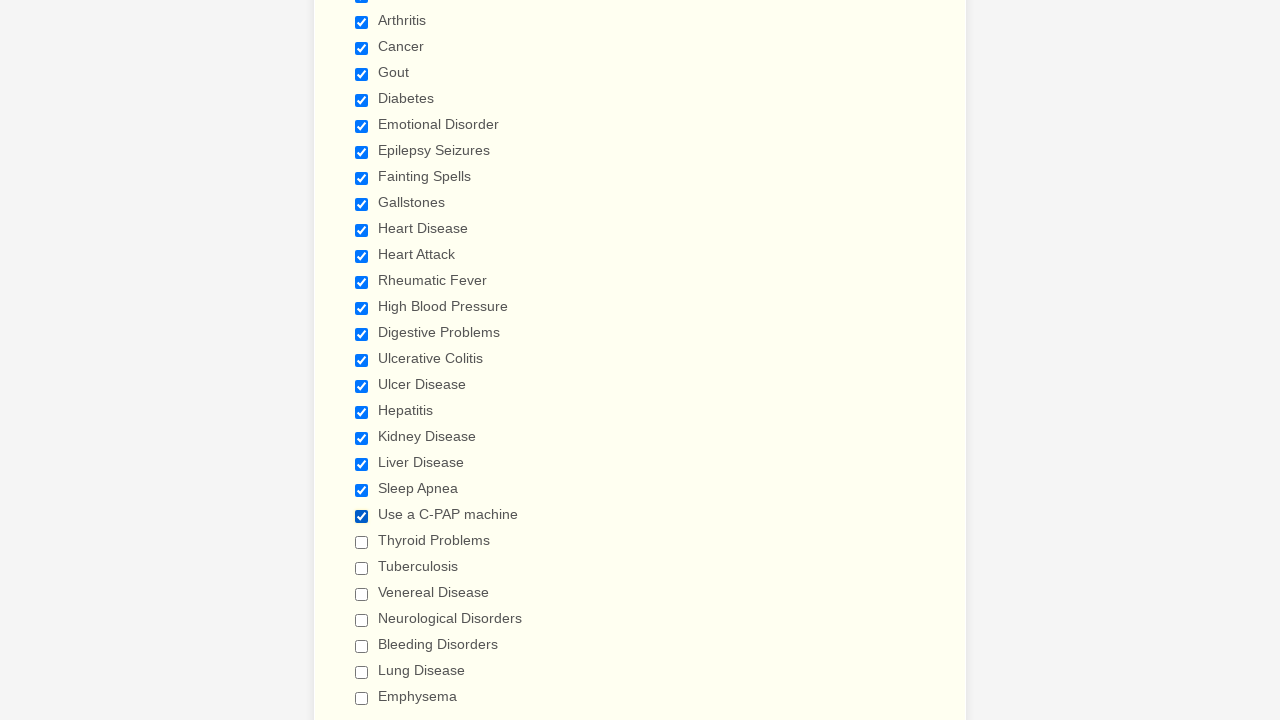

Clicked checkbox to select it at (362, 542) on span.form-checkbox-item > input >> nth=22
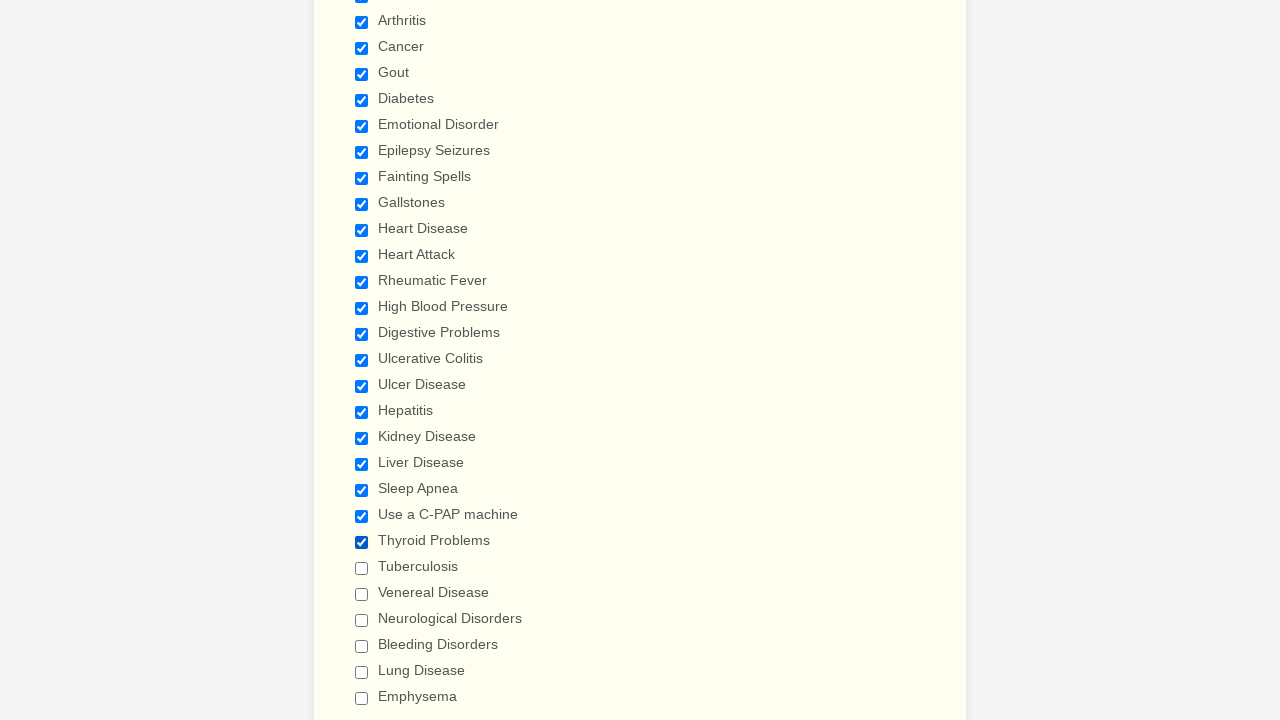

Clicked checkbox to select it at (362, 568) on span.form-checkbox-item > input >> nth=23
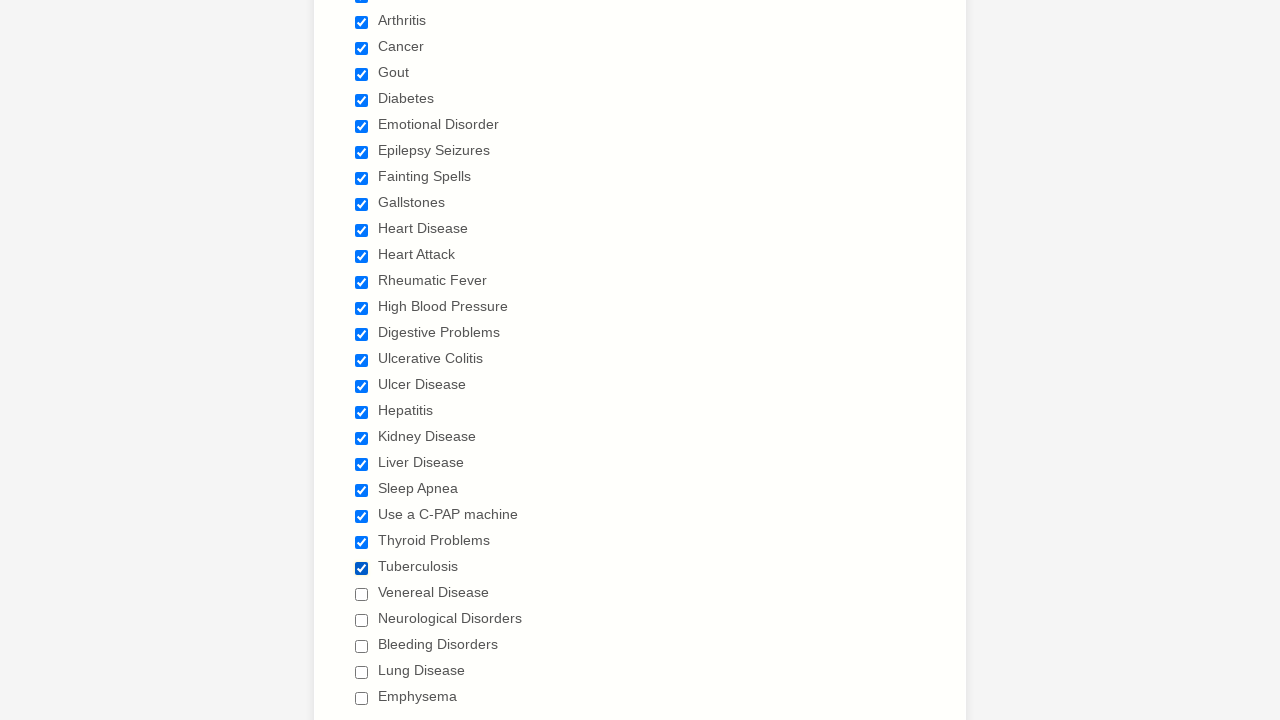

Clicked checkbox to select it at (362, 594) on span.form-checkbox-item > input >> nth=24
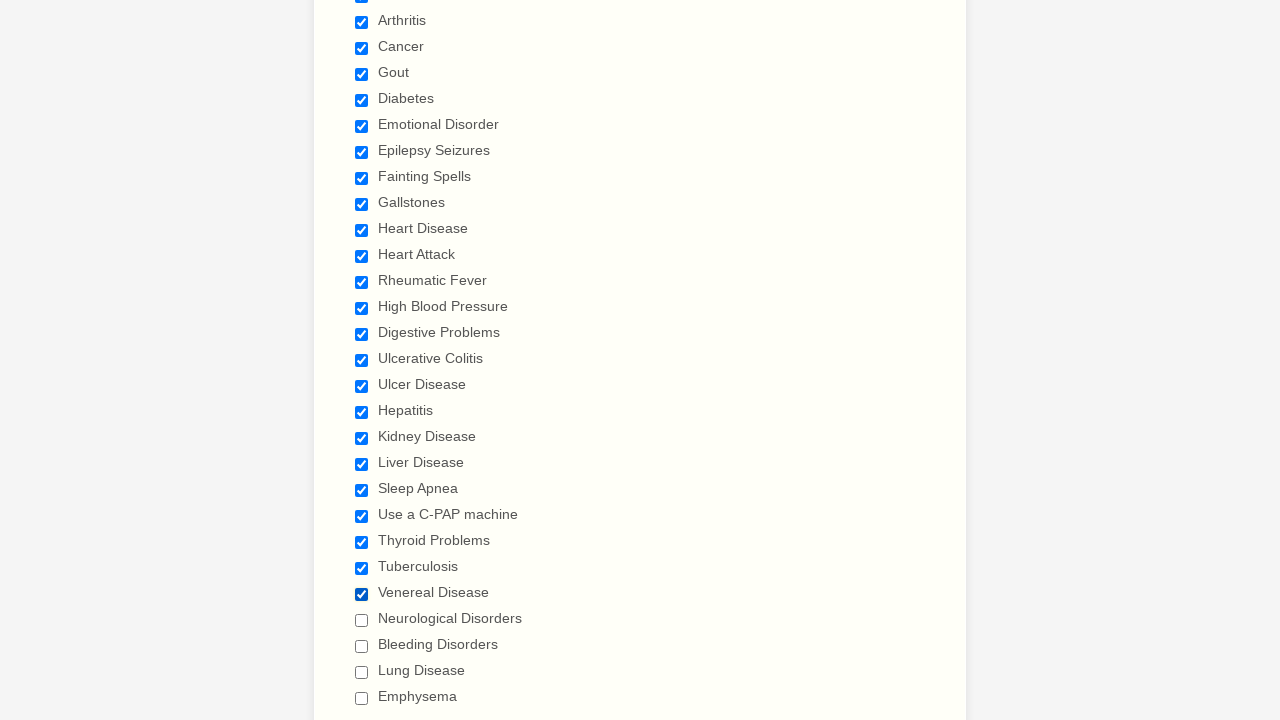

Clicked checkbox to select it at (362, 620) on span.form-checkbox-item > input >> nth=25
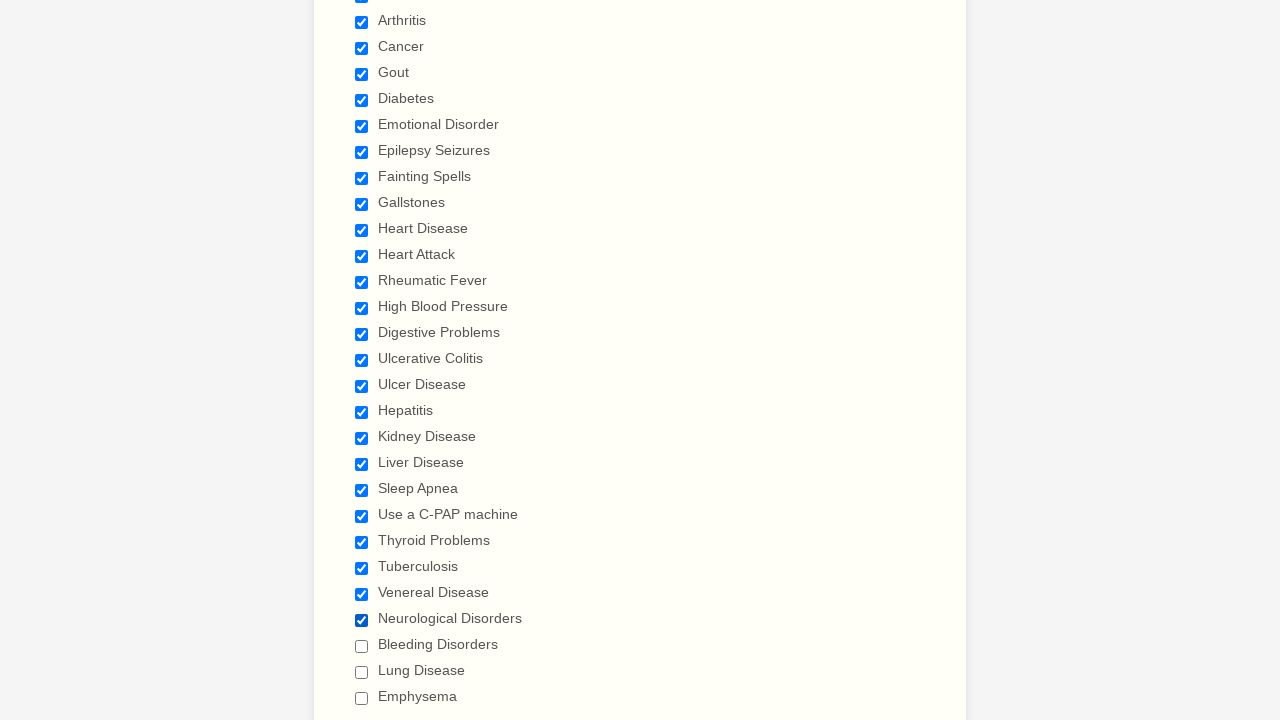

Clicked checkbox to select it at (362, 646) on span.form-checkbox-item > input >> nth=26
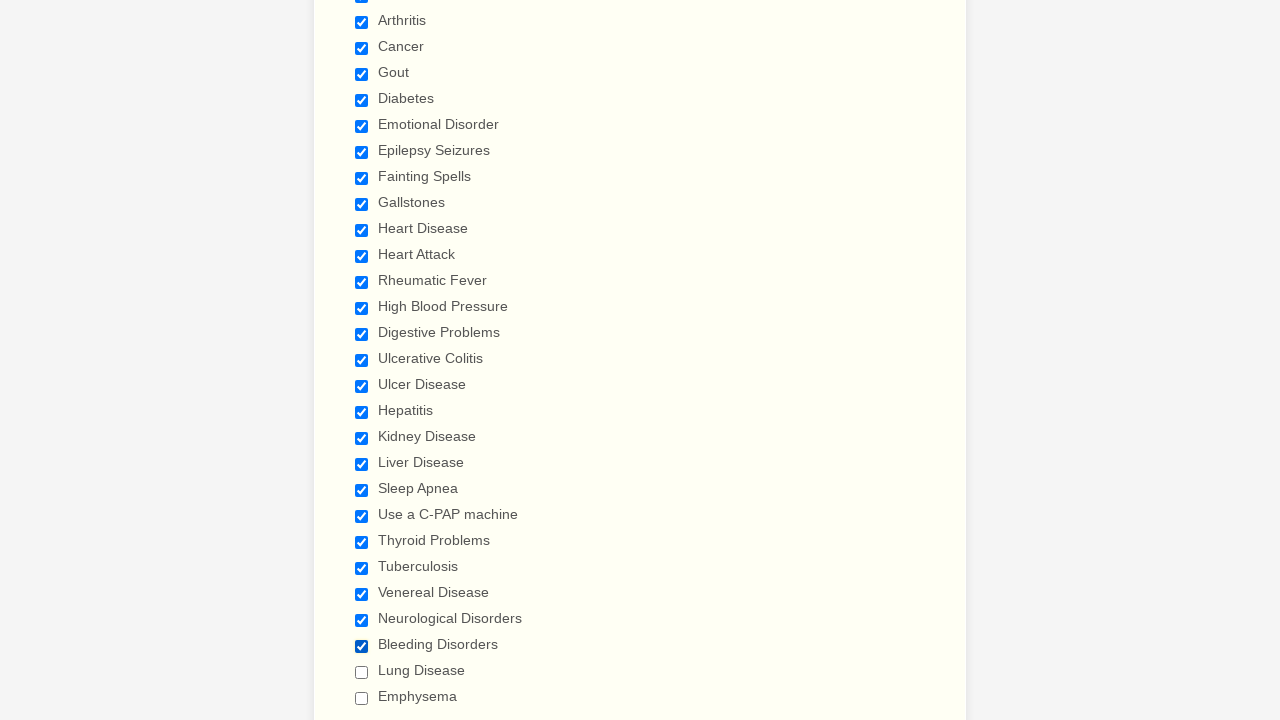

Clicked checkbox to select it at (362, 672) on span.form-checkbox-item > input >> nth=27
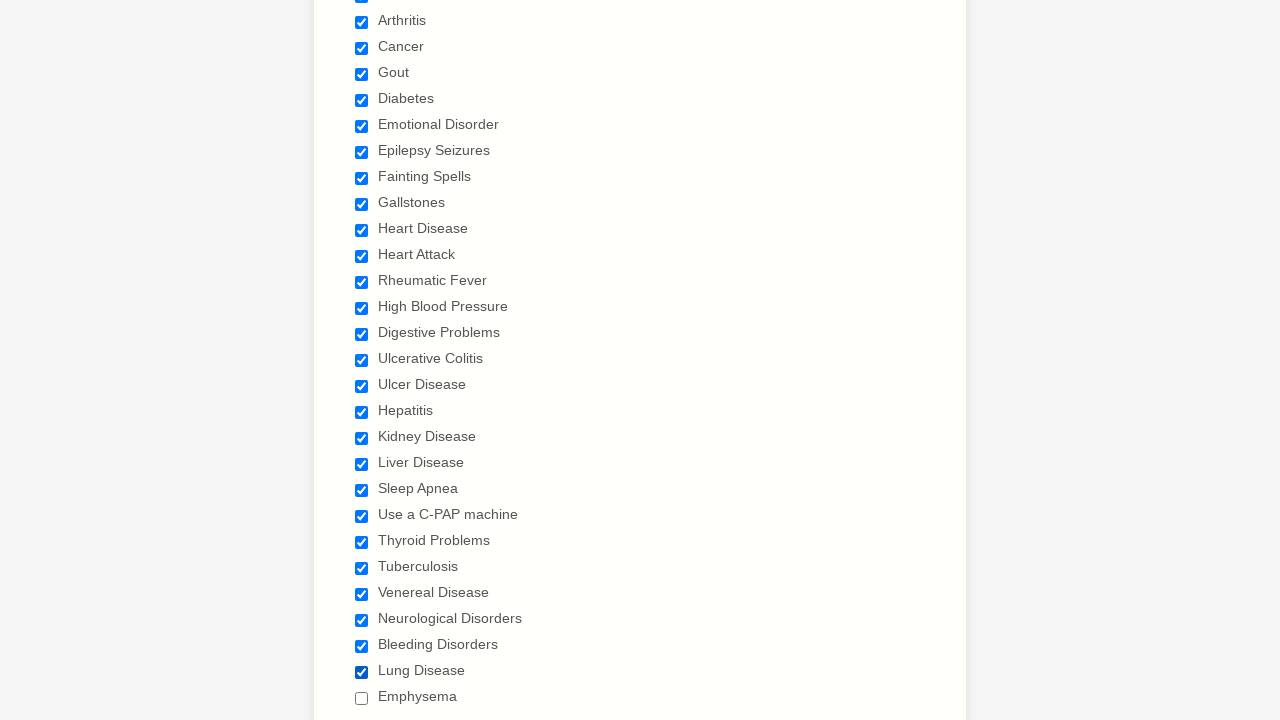

Clicked checkbox to select it at (362, 698) on span.form-checkbox-item > input >> nth=28
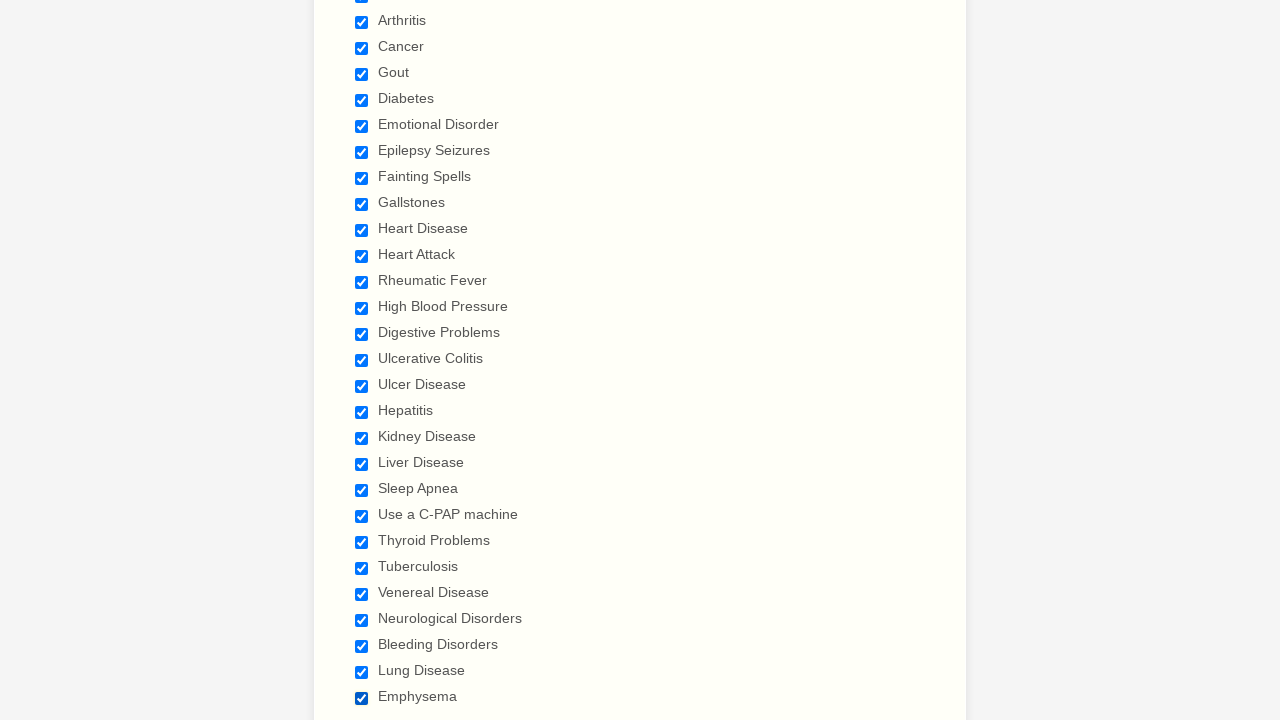

Waited 500ms for all selections to complete
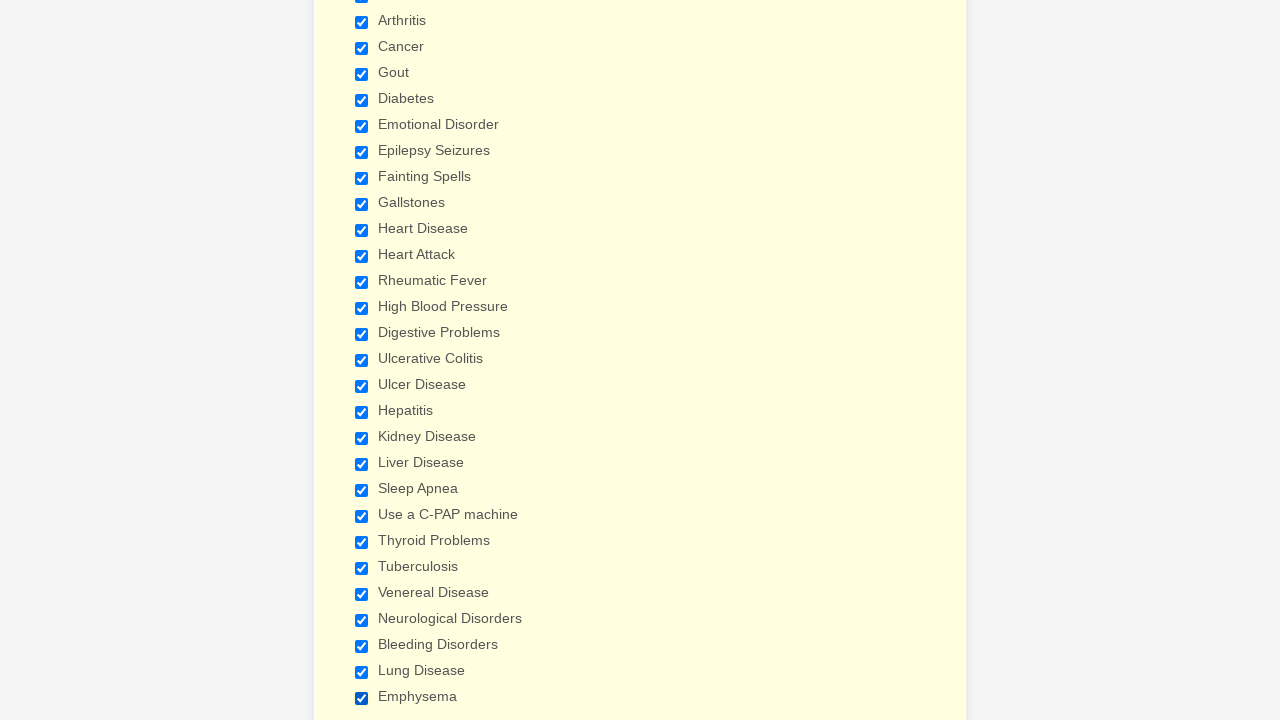

Clicked checkbox to deselect it at (362, 360) on span.form-checkbox-item > input >> nth=0
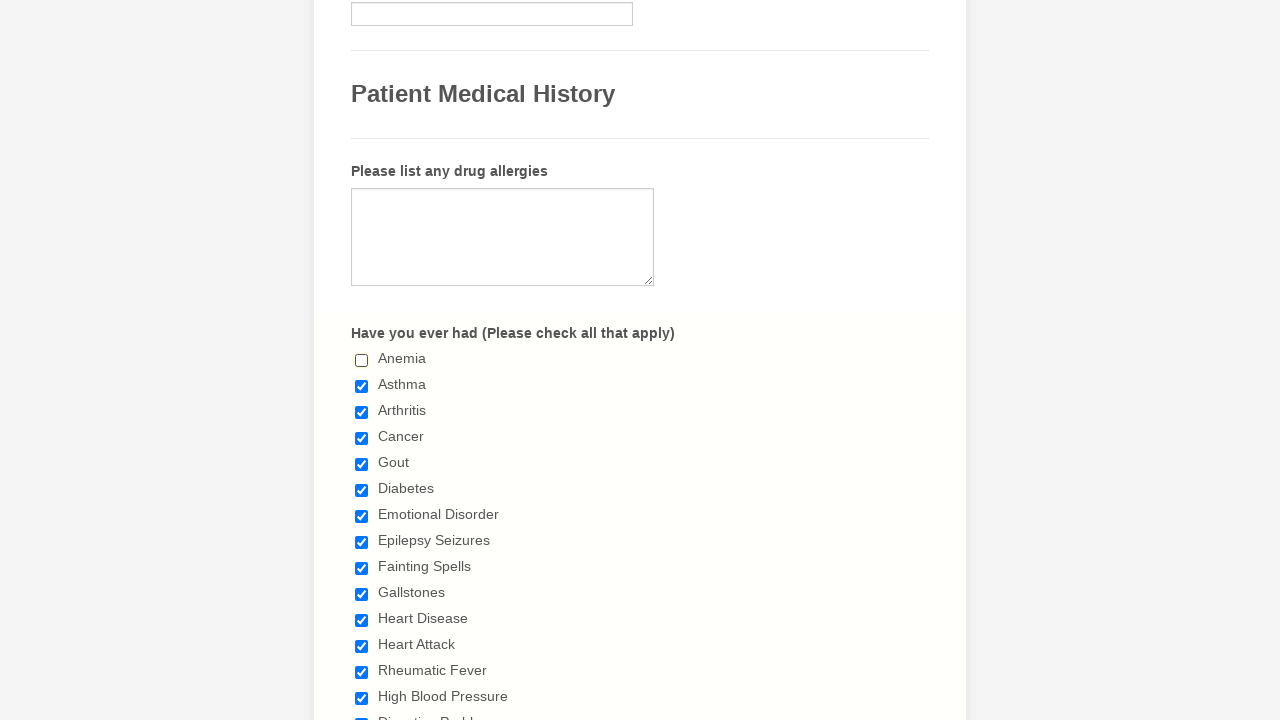

Clicked checkbox to deselect it at (362, 386) on span.form-checkbox-item > input >> nth=1
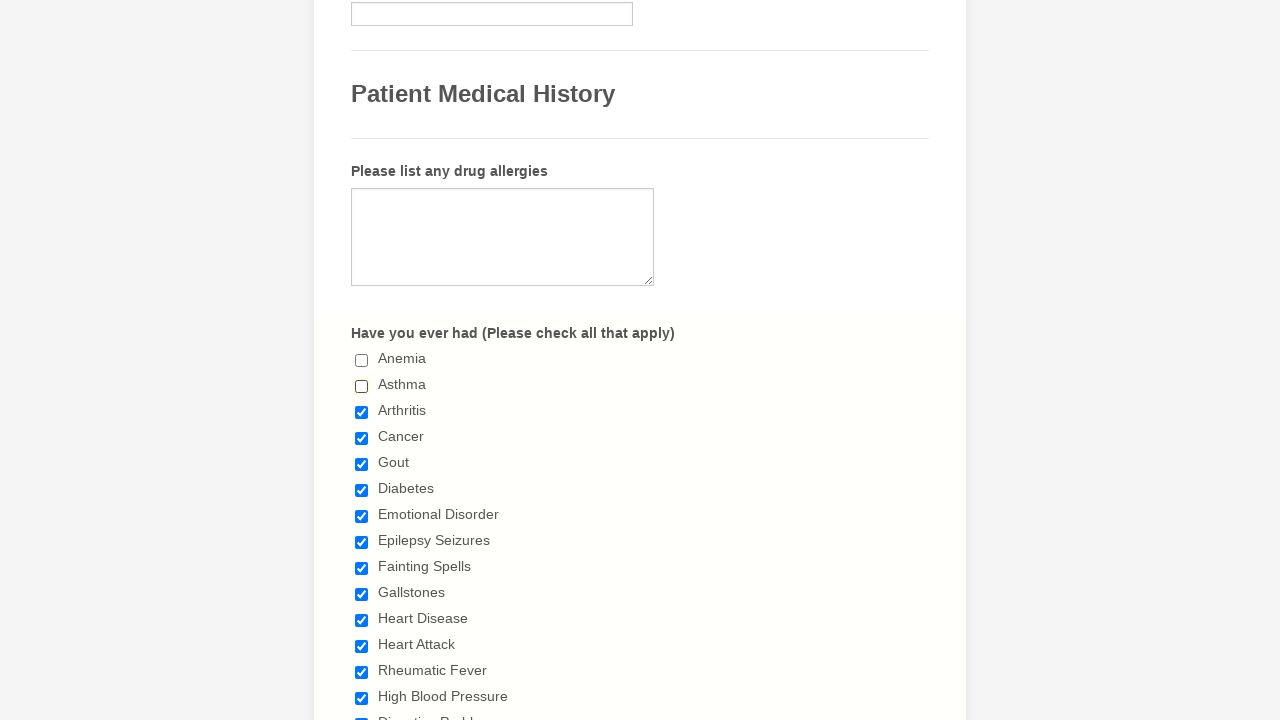

Clicked checkbox to deselect it at (362, 412) on span.form-checkbox-item > input >> nth=2
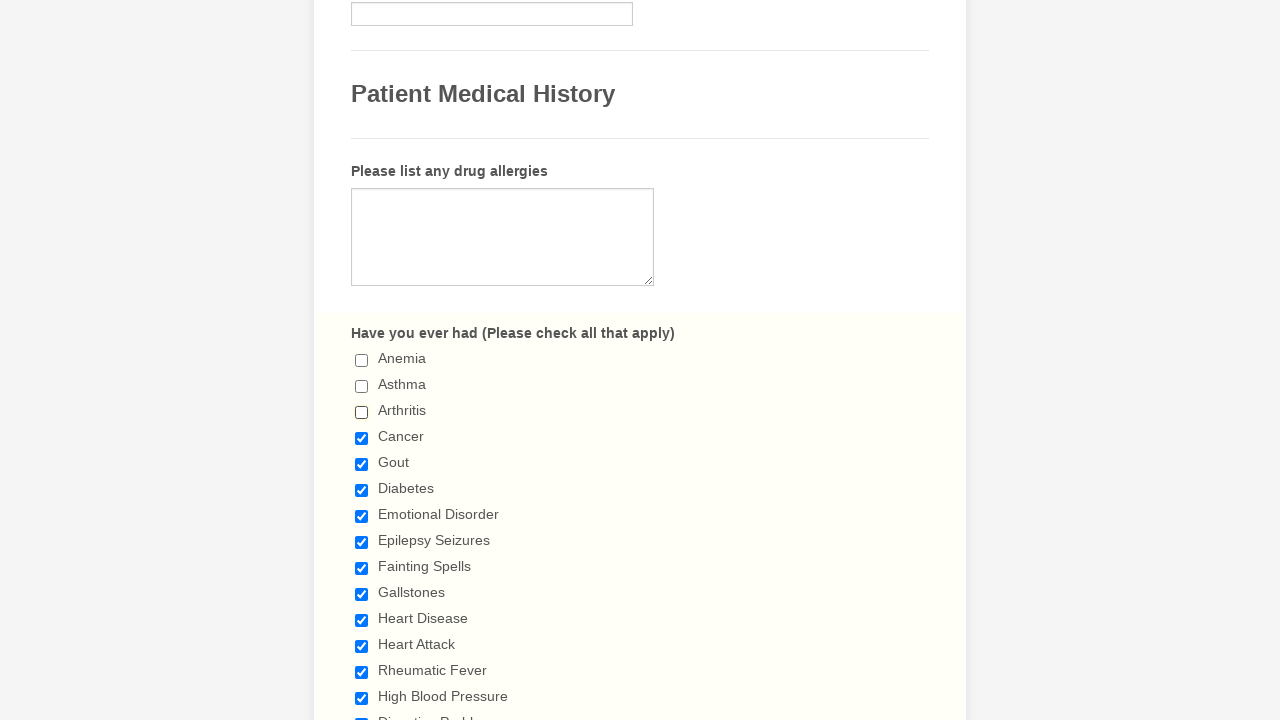

Clicked checkbox to deselect it at (362, 438) on span.form-checkbox-item > input >> nth=3
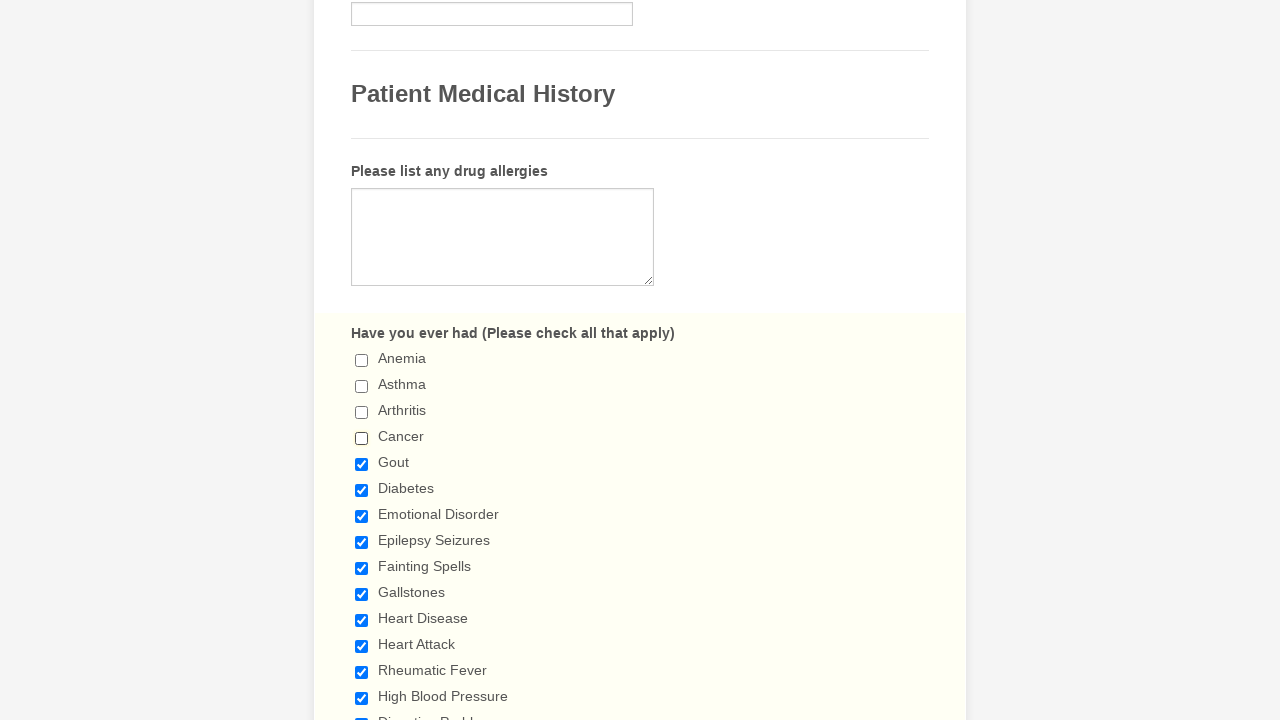

Clicked checkbox to deselect it at (362, 464) on span.form-checkbox-item > input >> nth=4
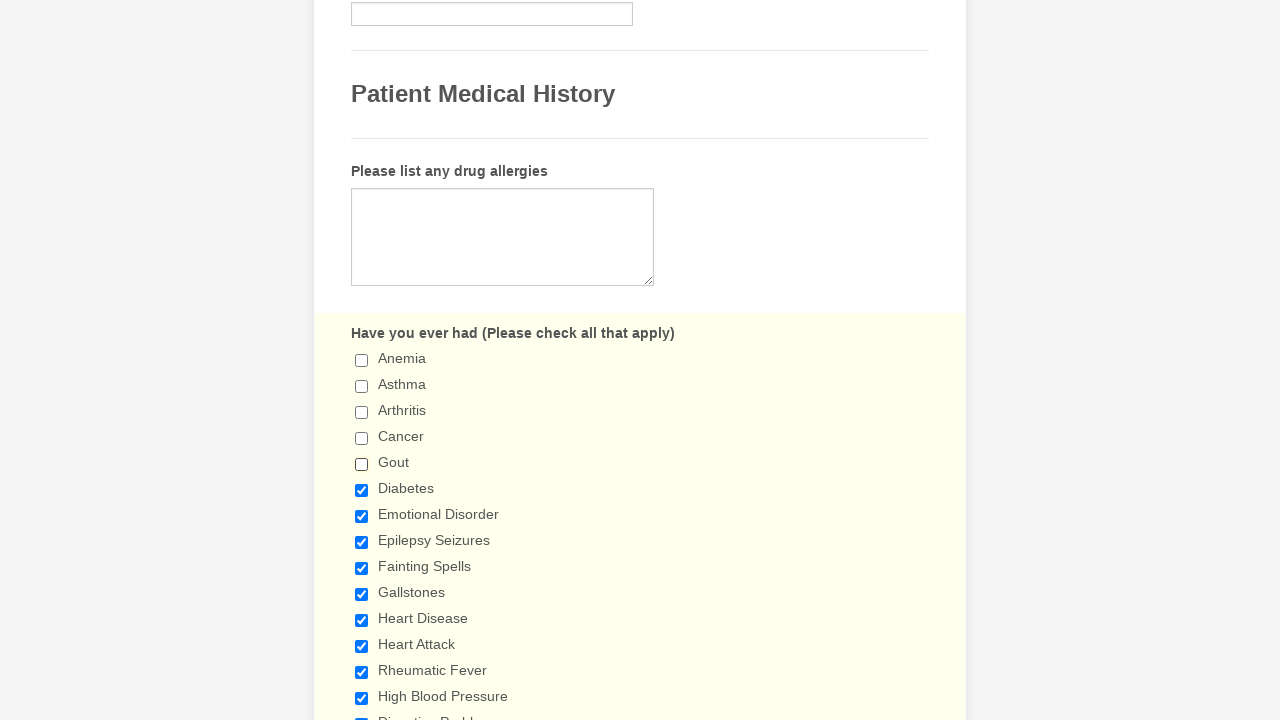

Clicked checkbox to deselect it at (362, 490) on span.form-checkbox-item > input >> nth=5
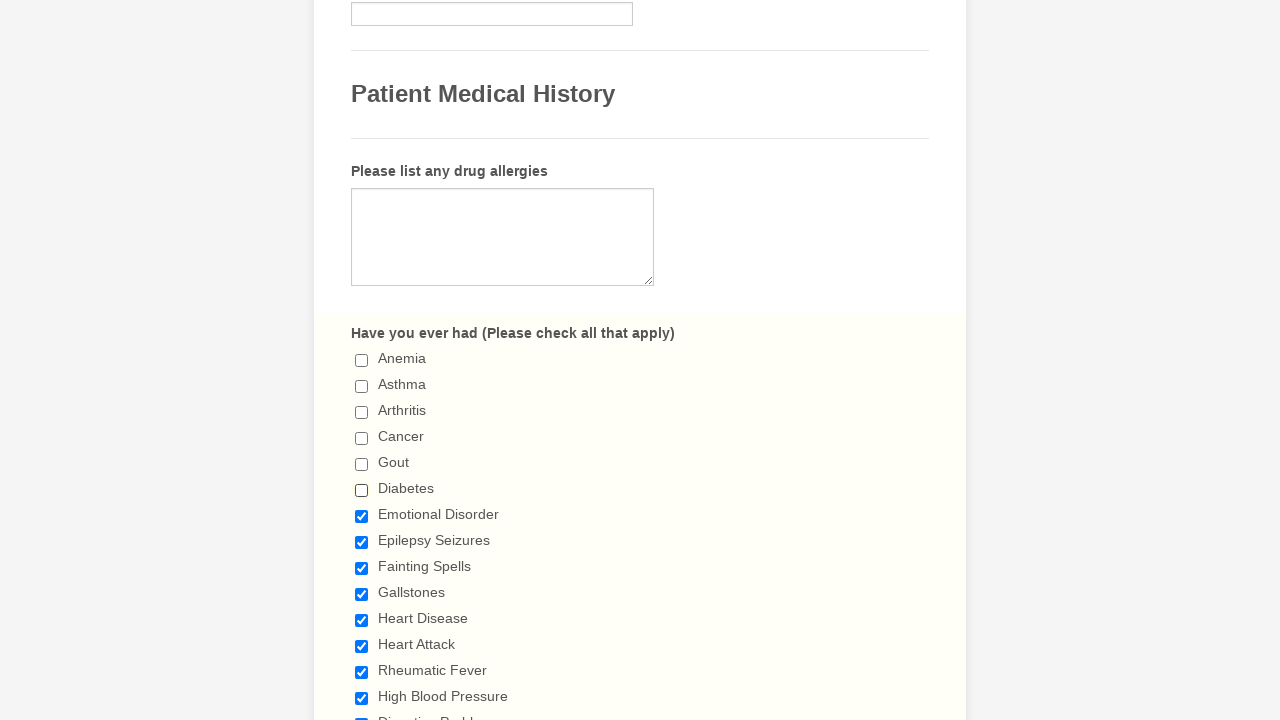

Clicked checkbox to deselect it at (362, 516) on span.form-checkbox-item > input >> nth=6
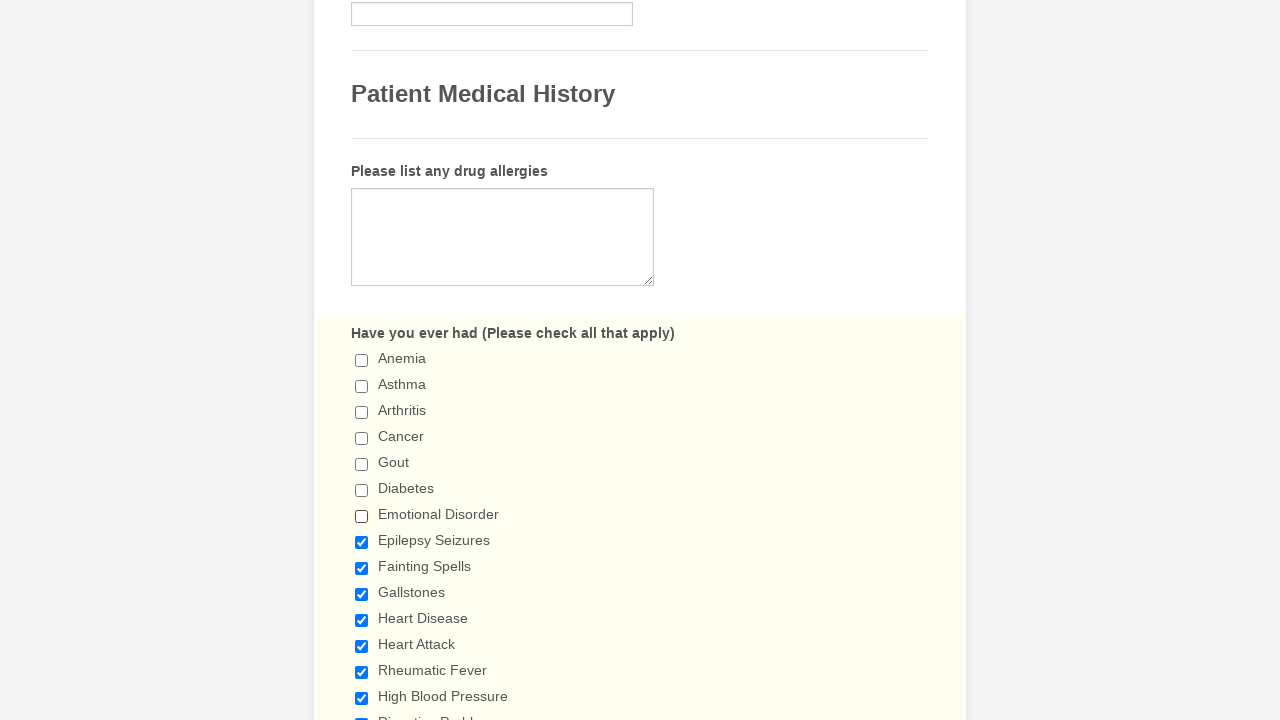

Clicked checkbox to deselect it at (362, 542) on span.form-checkbox-item > input >> nth=7
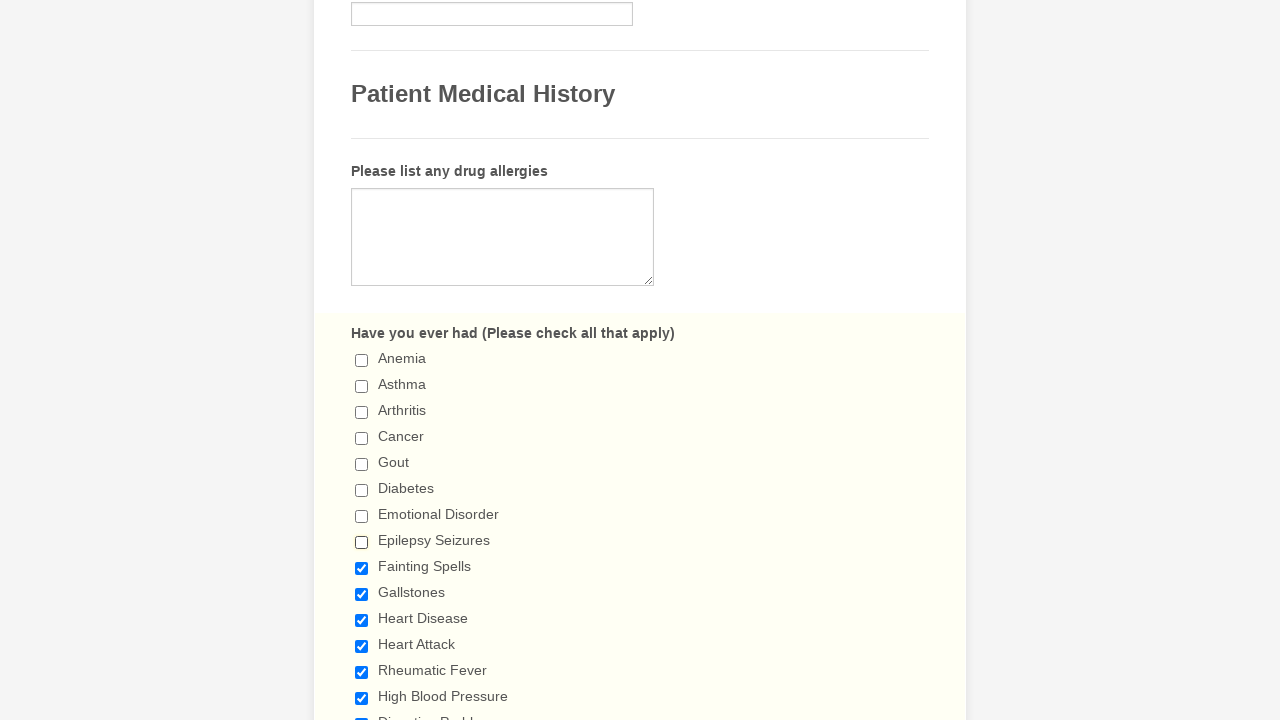

Clicked checkbox to deselect it at (362, 568) on span.form-checkbox-item > input >> nth=8
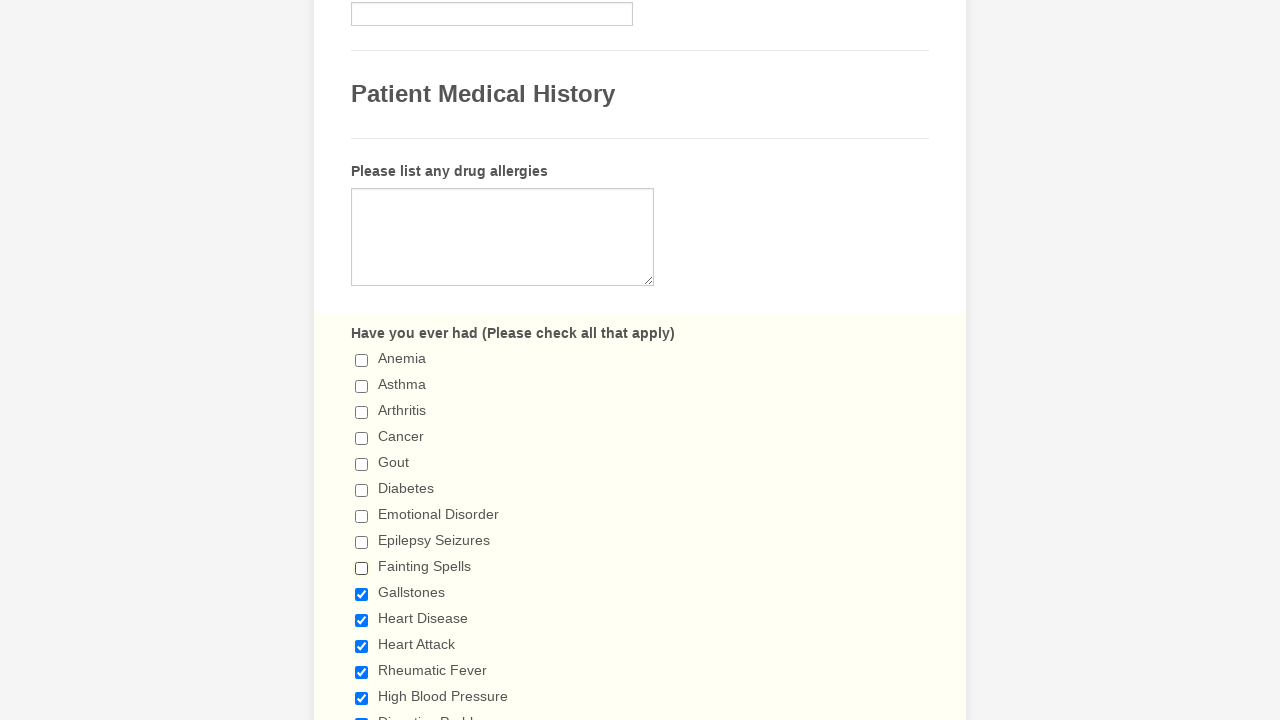

Clicked checkbox to deselect it at (362, 594) on span.form-checkbox-item > input >> nth=9
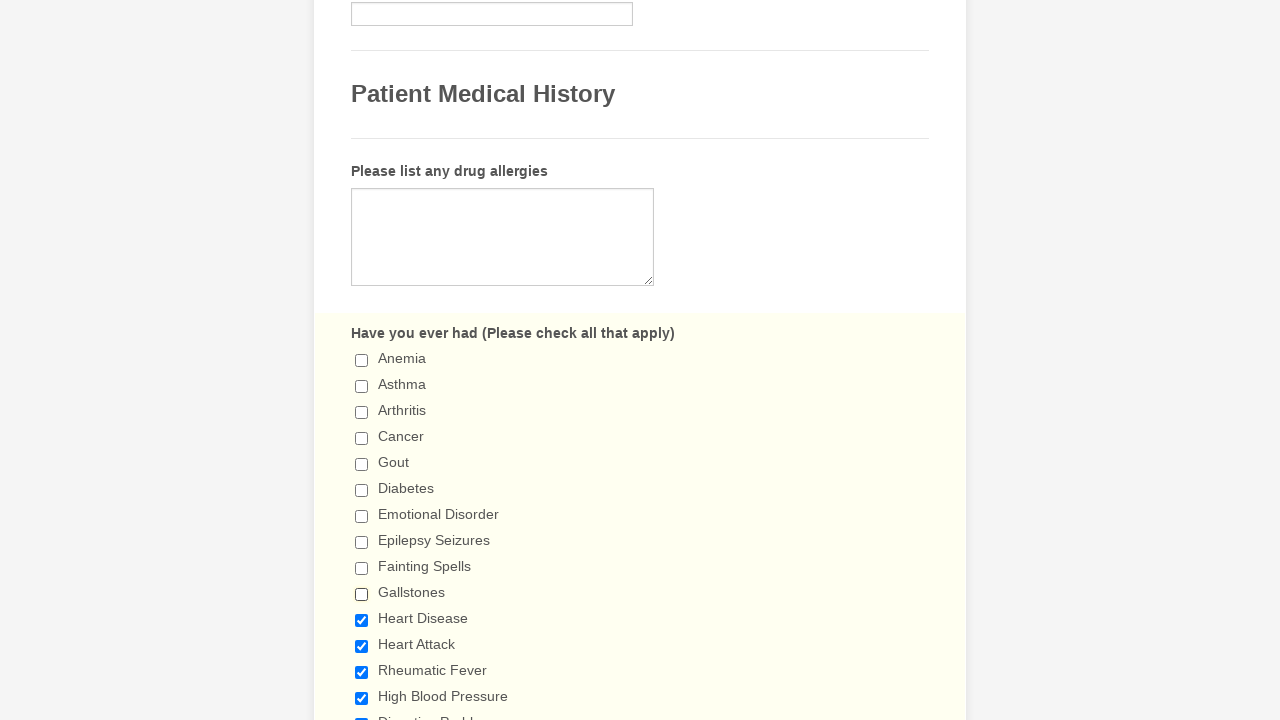

Clicked checkbox to deselect it at (362, 620) on span.form-checkbox-item > input >> nth=10
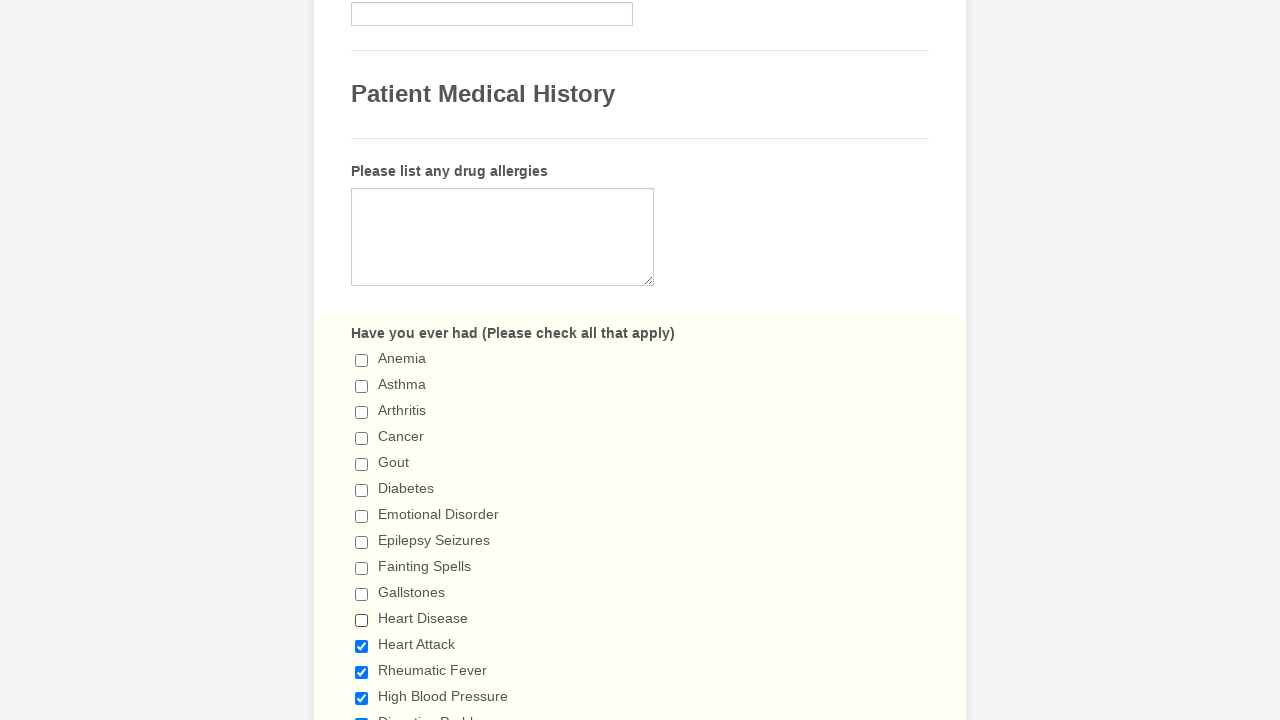

Clicked checkbox to deselect it at (362, 646) on span.form-checkbox-item > input >> nth=11
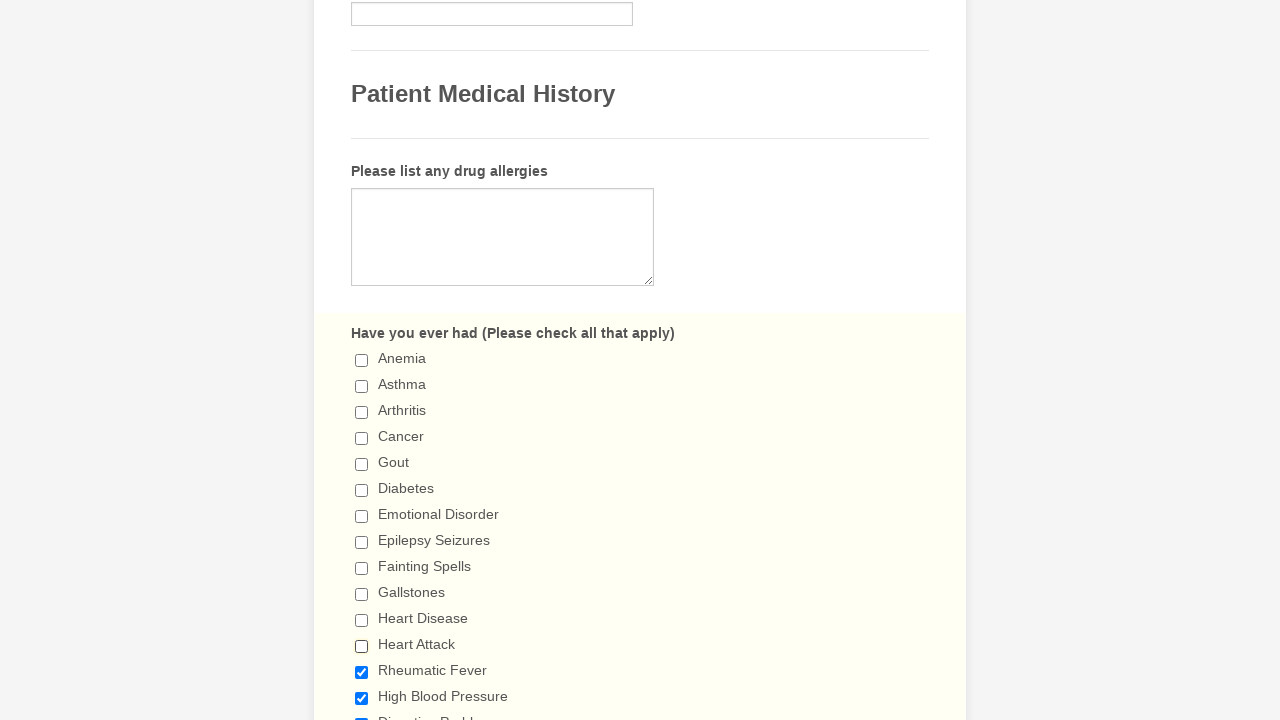

Clicked checkbox to deselect it at (362, 672) on span.form-checkbox-item > input >> nth=12
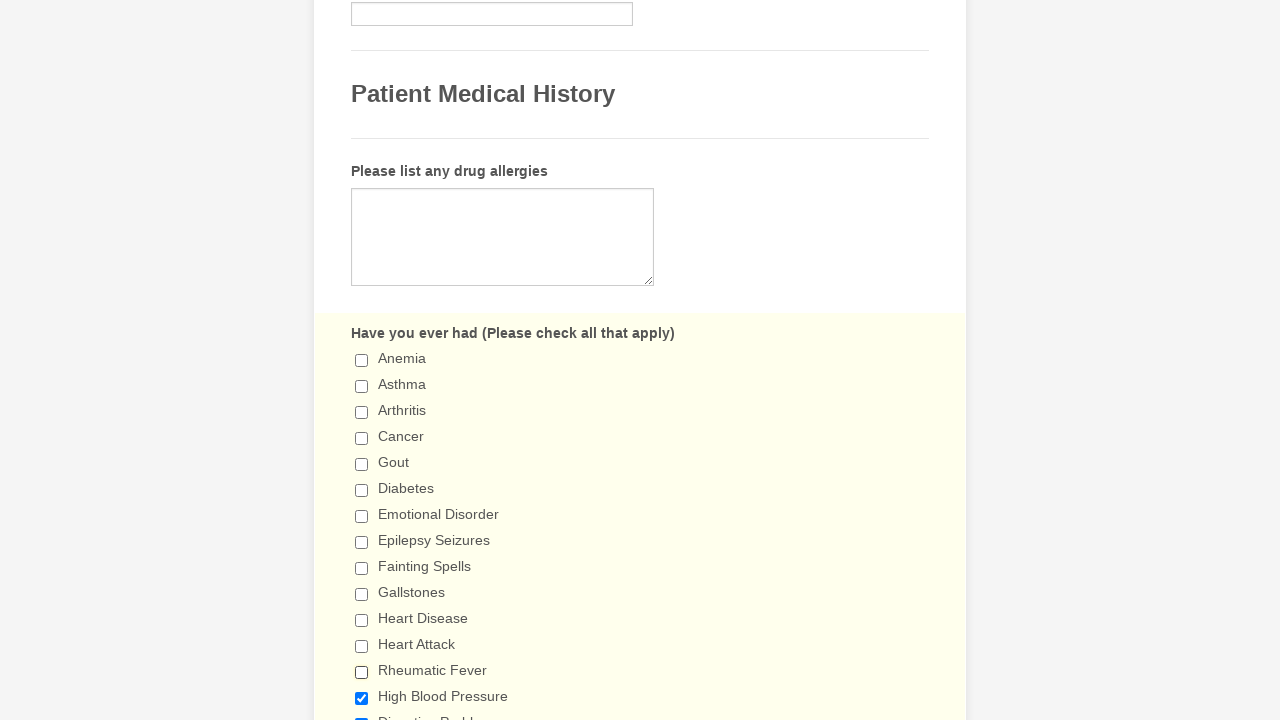

Clicked checkbox to deselect it at (362, 698) on span.form-checkbox-item > input >> nth=13
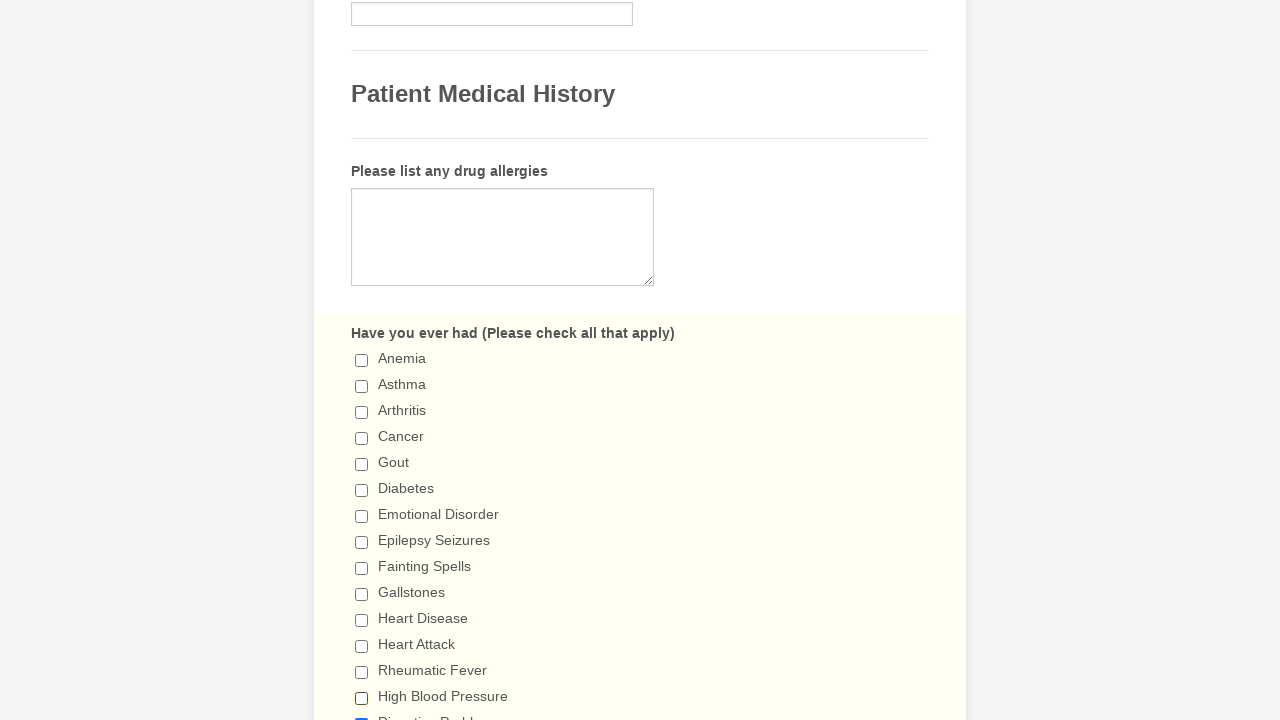

Clicked checkbox to deselect it at (362, 714) on span.form-checkbox-item > input >> nth=14
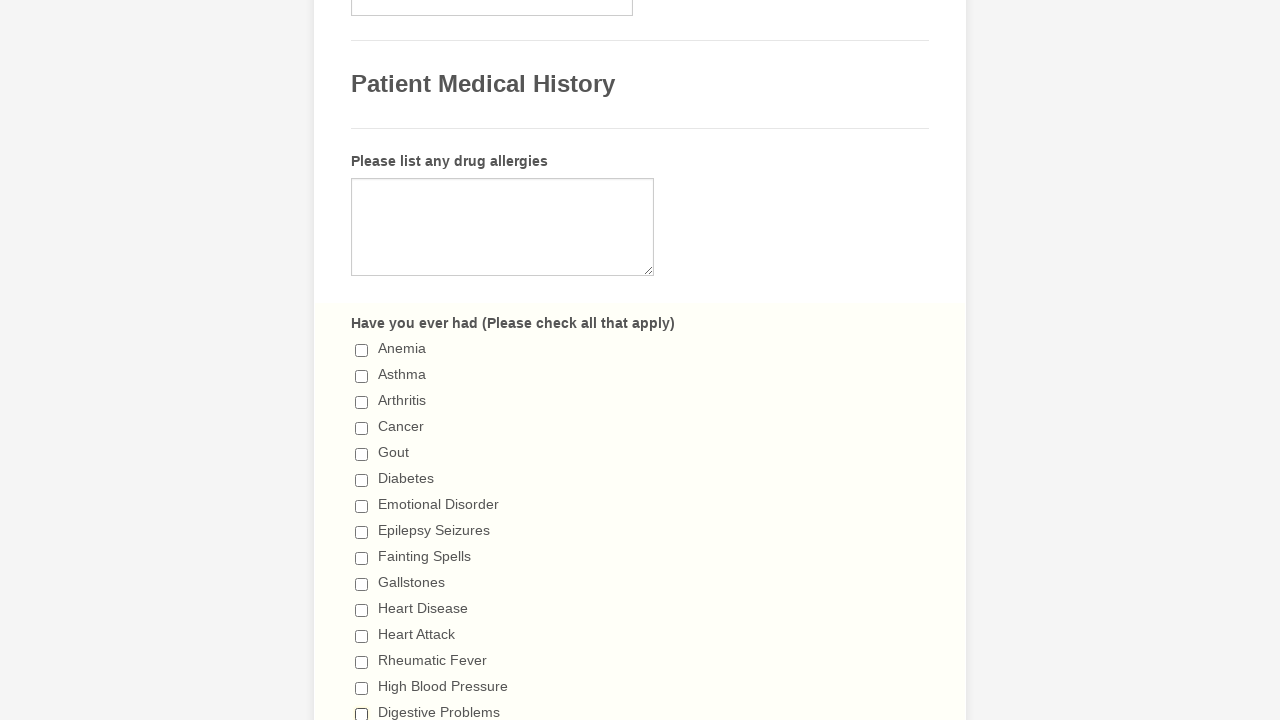

Clicked checkbox to deselect it at (362, 360) on span.form-checkbox-item > input >> nth=15
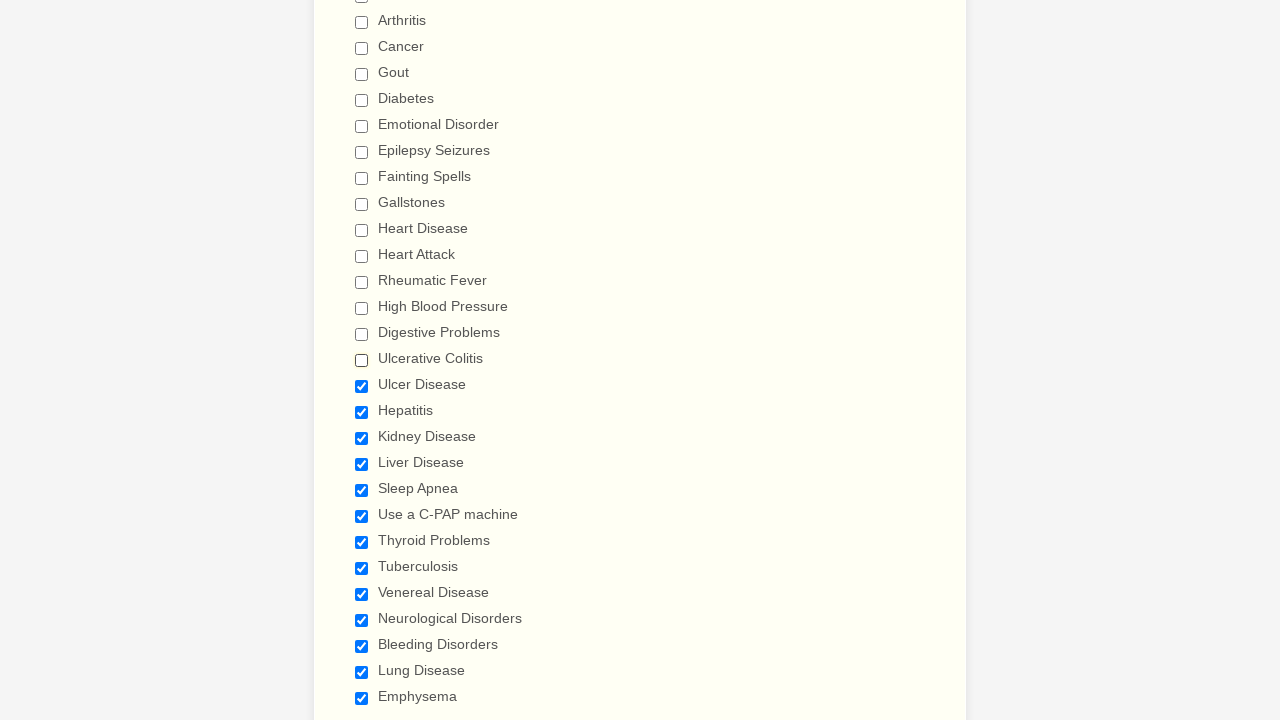

Clicked checkbox to deselect it at (362, 386) on span.form-checkbox-item > input >> nth=16
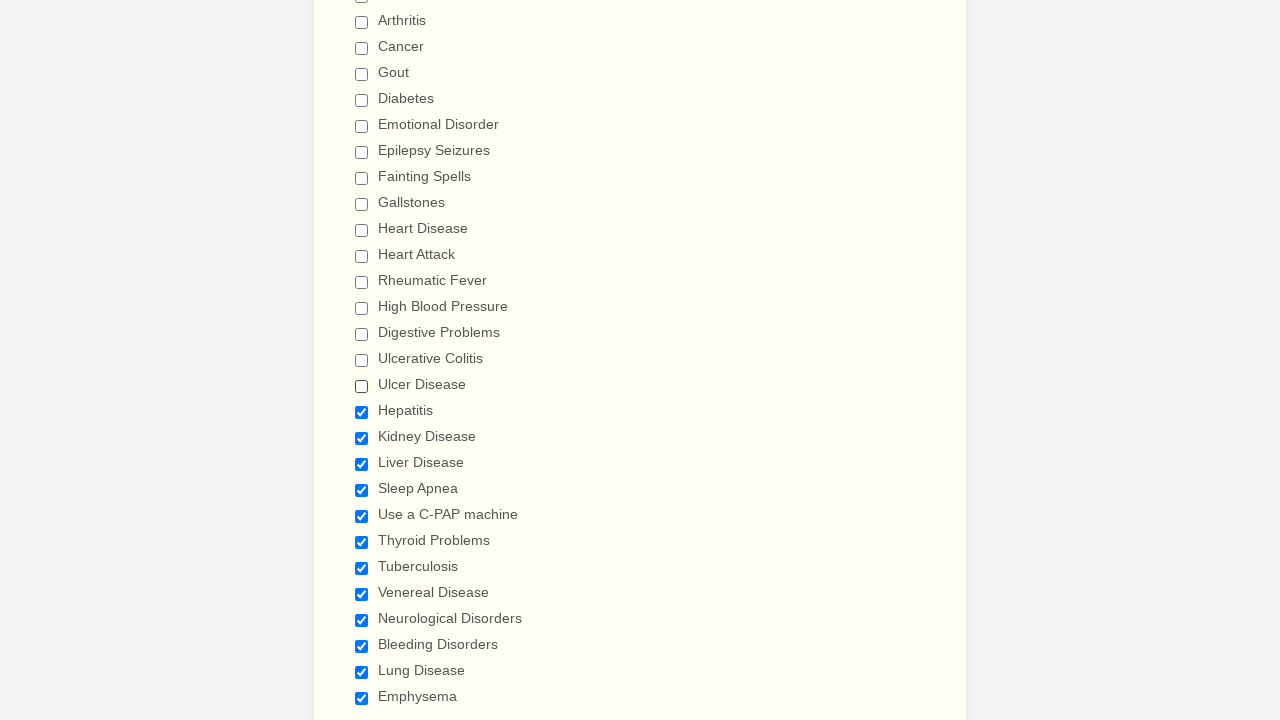

Clicked checkbox to deselect it at (362, 412) on span.form-checkbox-item > input >> nth=17
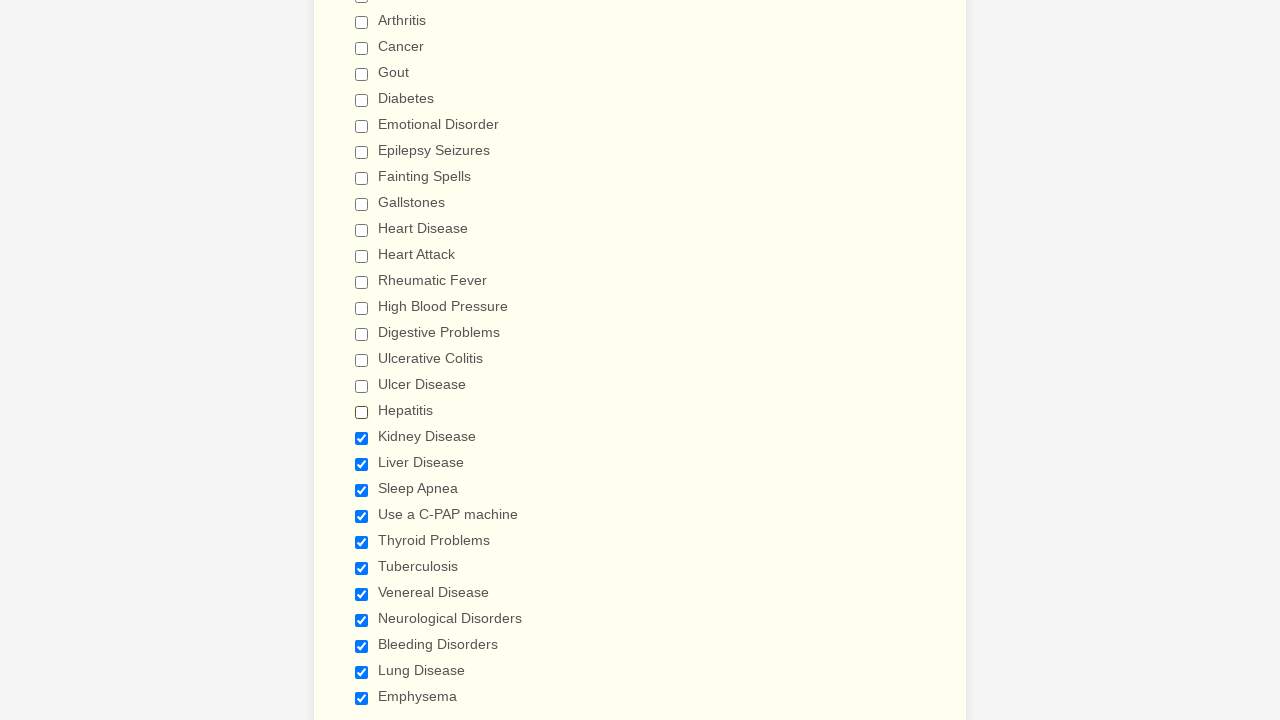

Clicked checkbox to deselect it at (362, 438) on span.form-checkbox-item > input >> nth=18
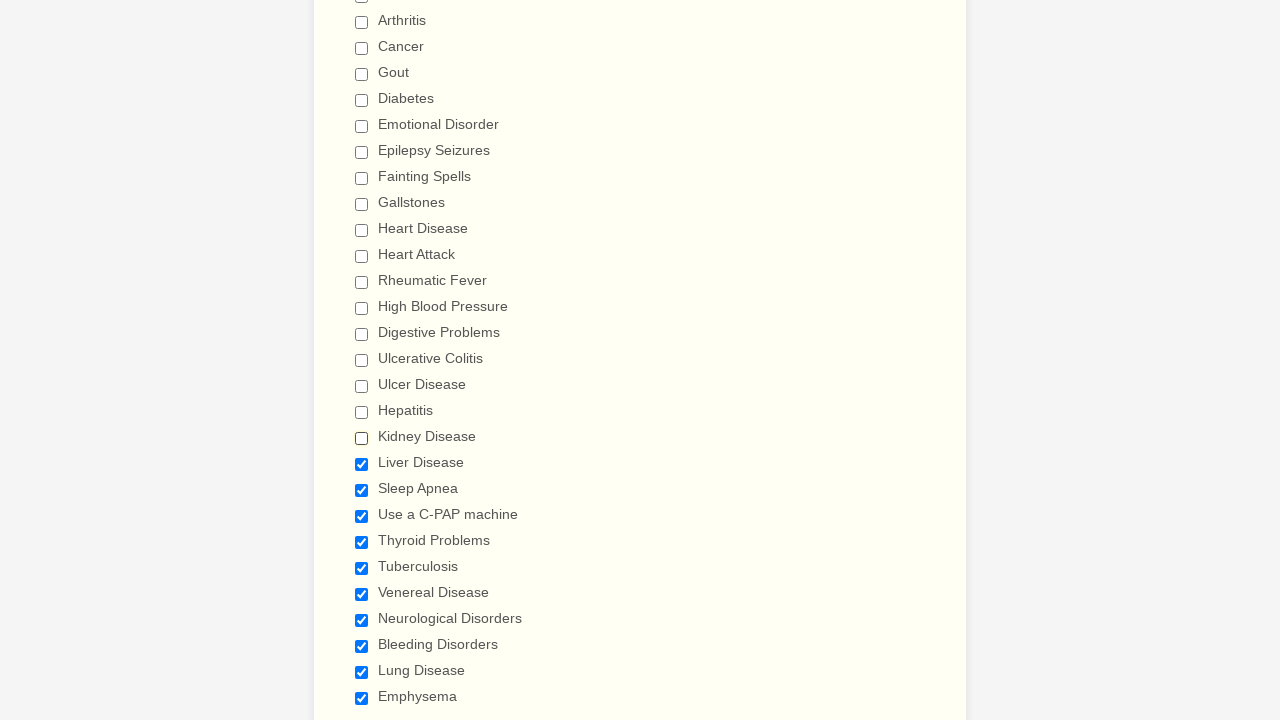

Clicked checkbox to deselect it at (362, 464) on span.form-checkbox-item > input >> nth=19
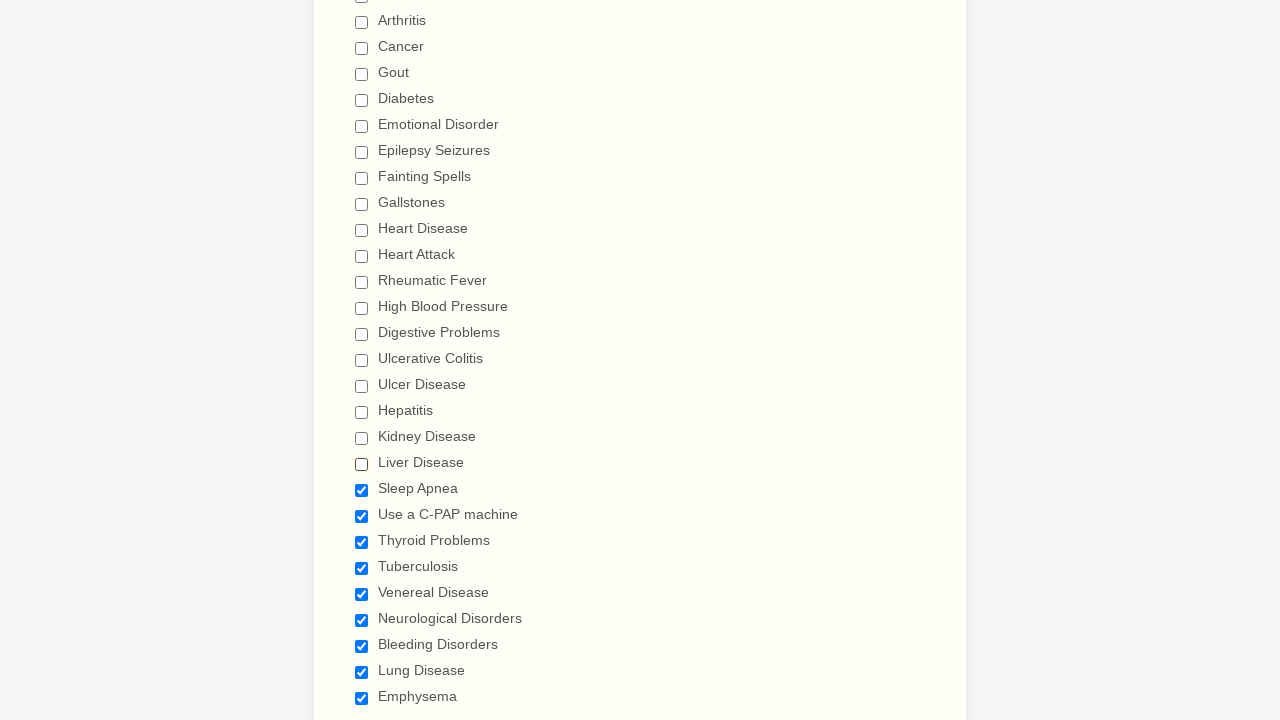

Clicked checkbox to deselect it at (362, 490) on span.form-checkbox-item > input >> nth=20
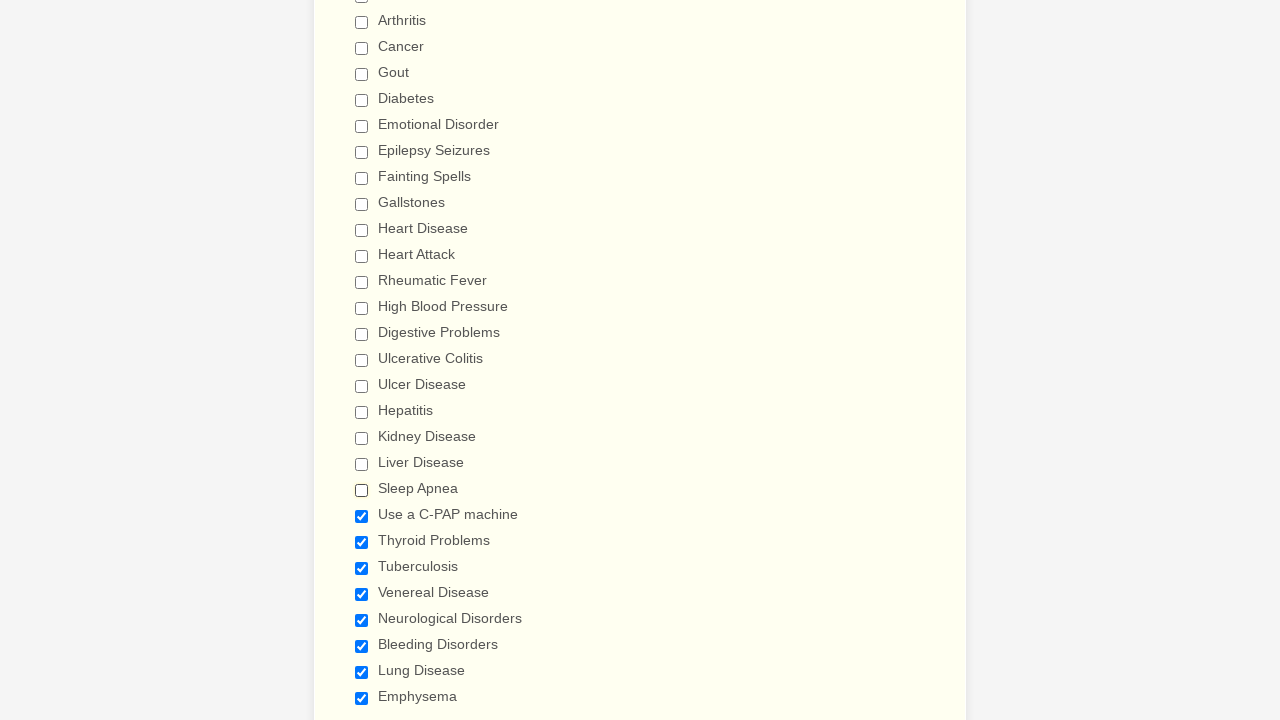

Clicked checkbox to deselect it at (362, 516) on span.form-checkbox-item > input >> nth=21
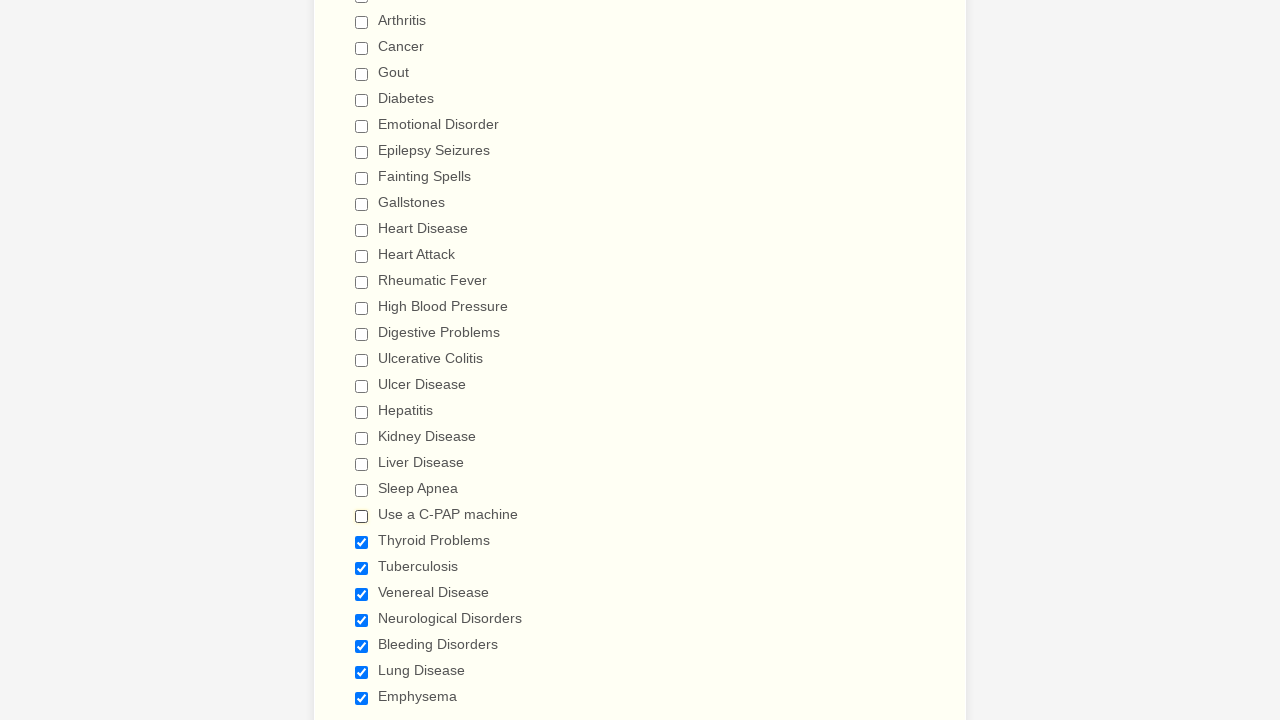

Clicked checkbox to deselect it at (362, 542) on span.form-checkbox-item > input >> nth=22
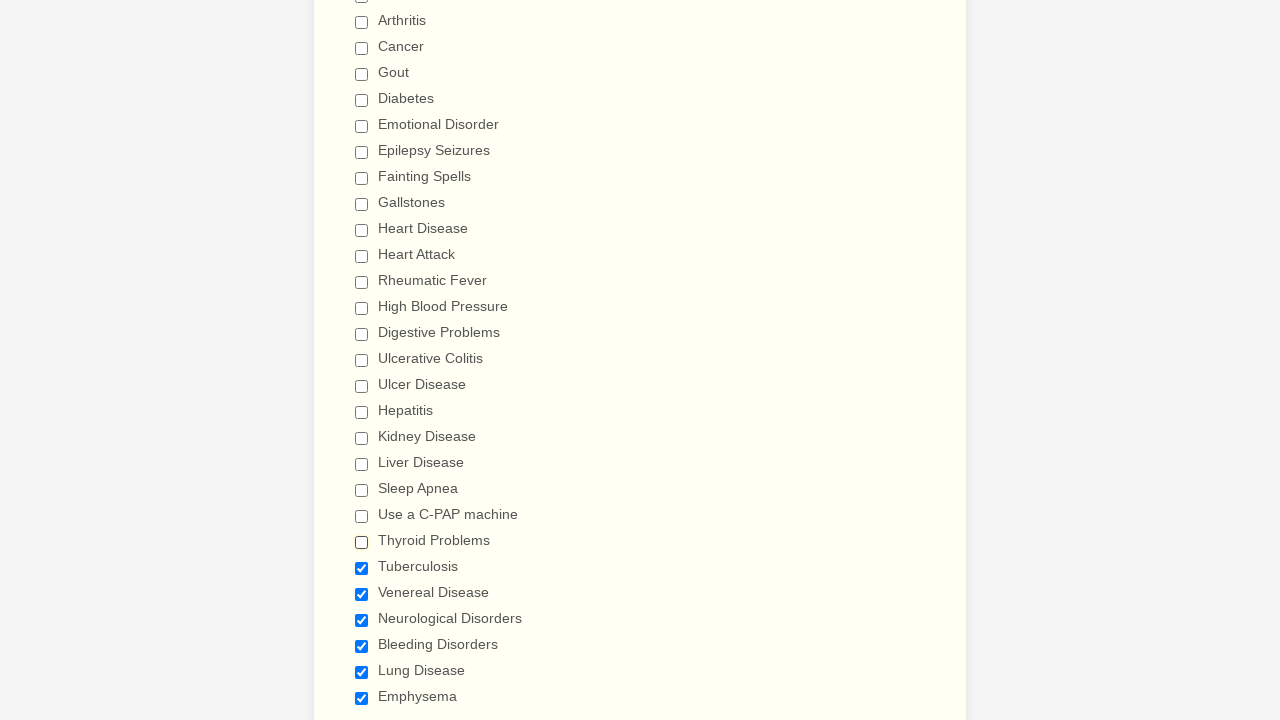

Clicked checkbox to deselect it at (362, 568) on span.form-checkbox-item > input >> nth=23
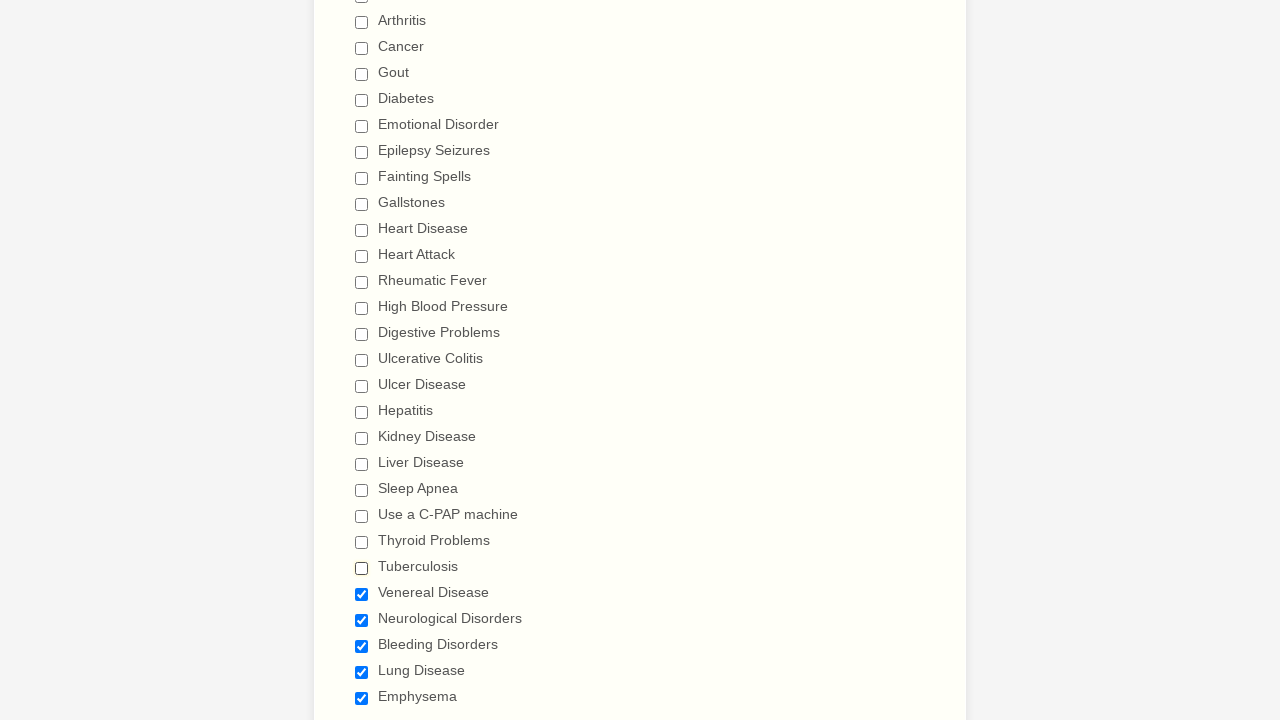

Clicked checkbox to deselect it at (362, 594) on span.form-checkbox-item > input >> nth=24
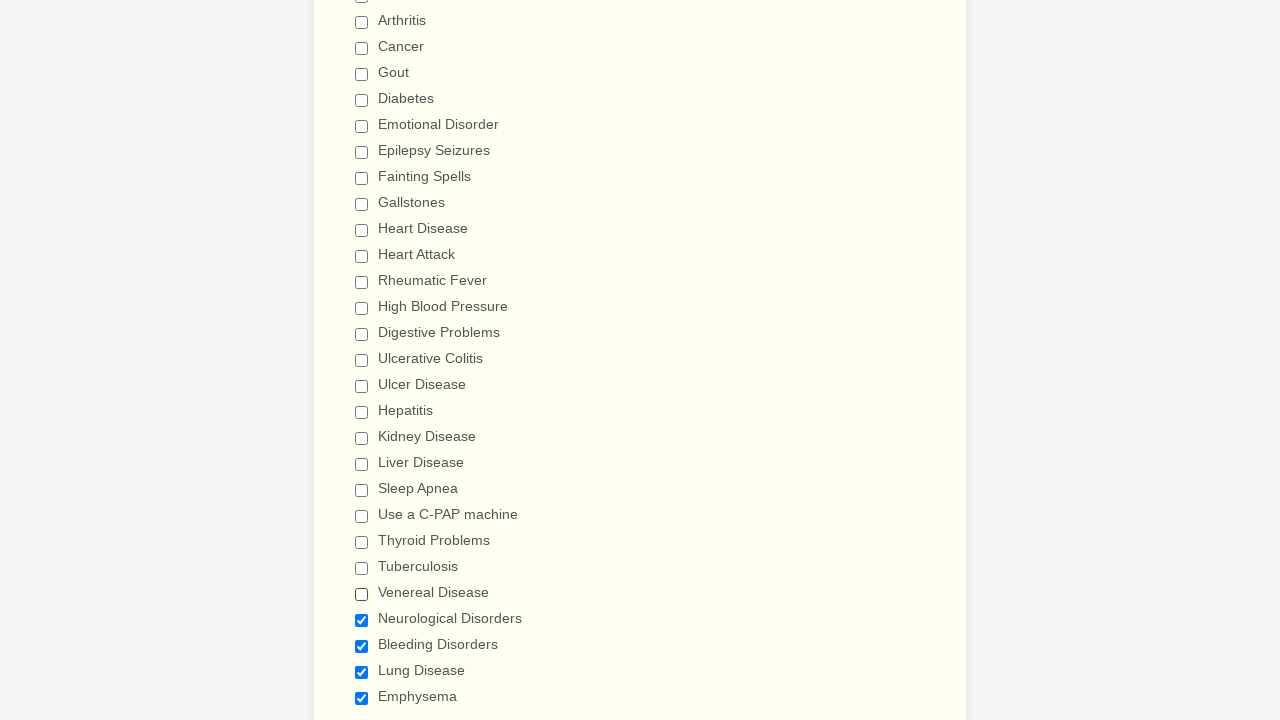

Clicked checkbox to deselect it at (362, 620) on span.form-checkbox-item > input >> nth=25
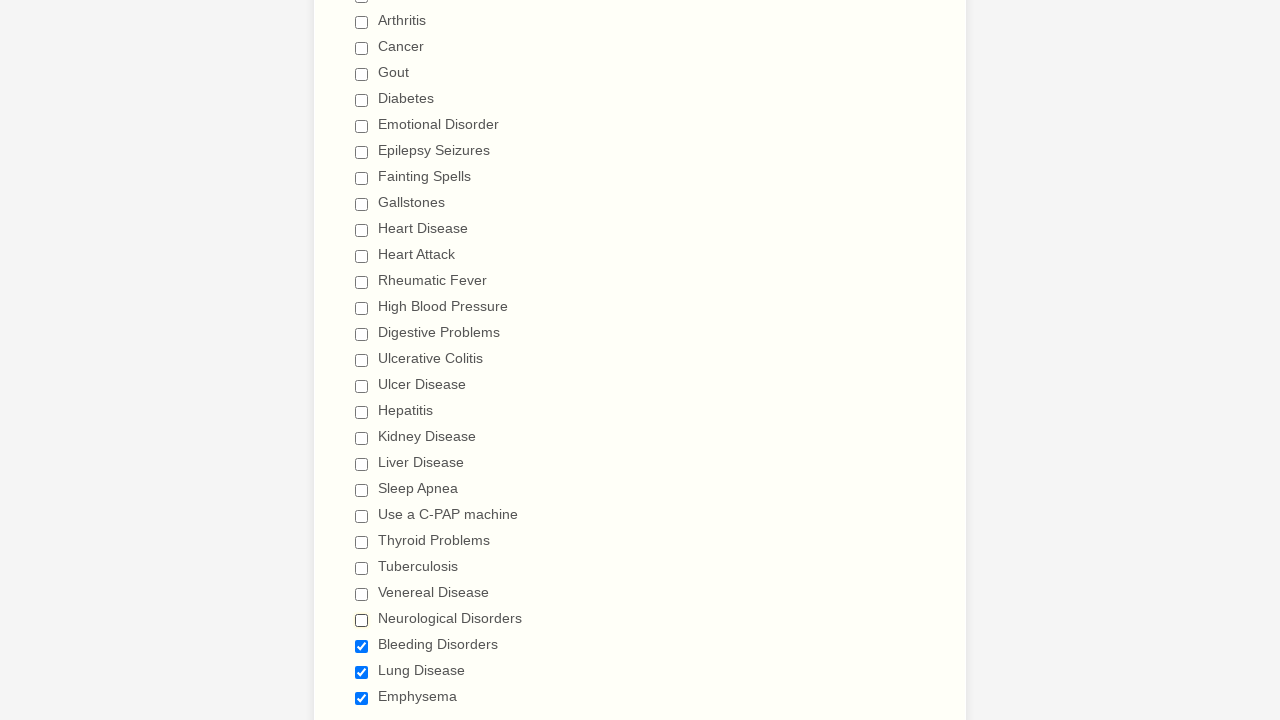

Clicked checkbox to deselect it at (362, 646) on span.form-checkbox-item > input >> nth=26
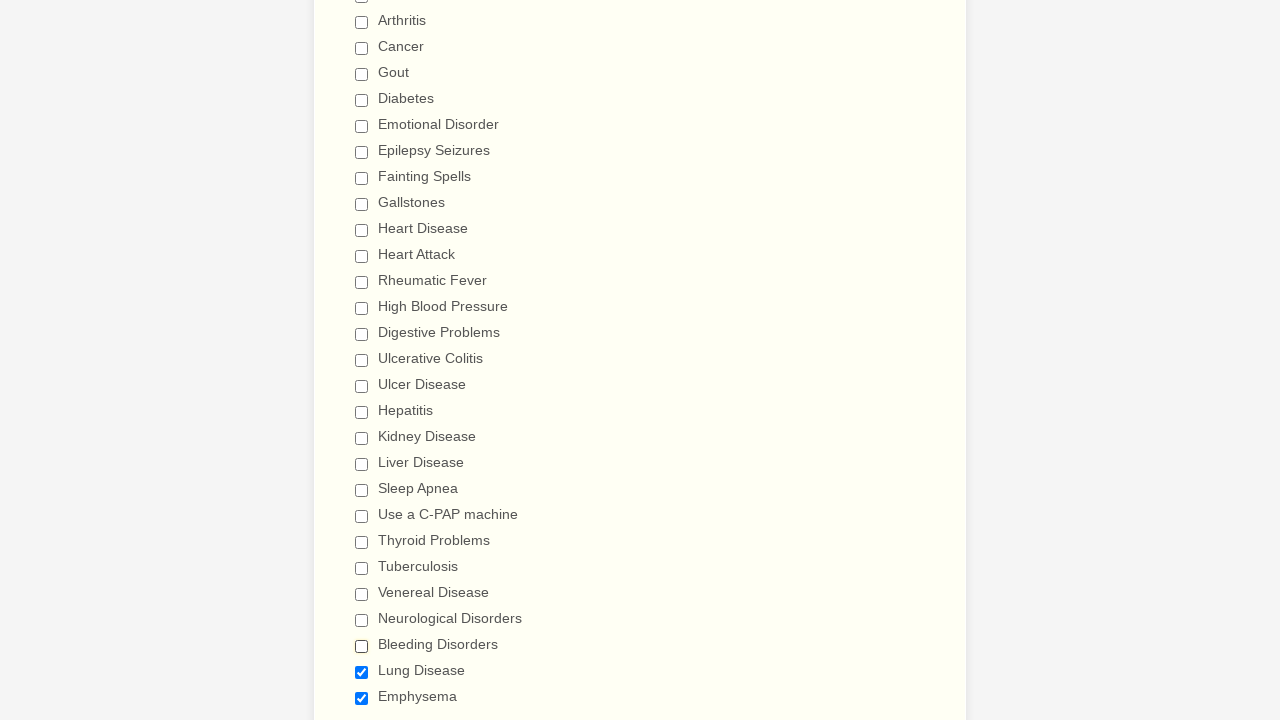

Clicked checkbox to deselect it at (362, 672) on span.form-checkbox-item > input >> nth=27
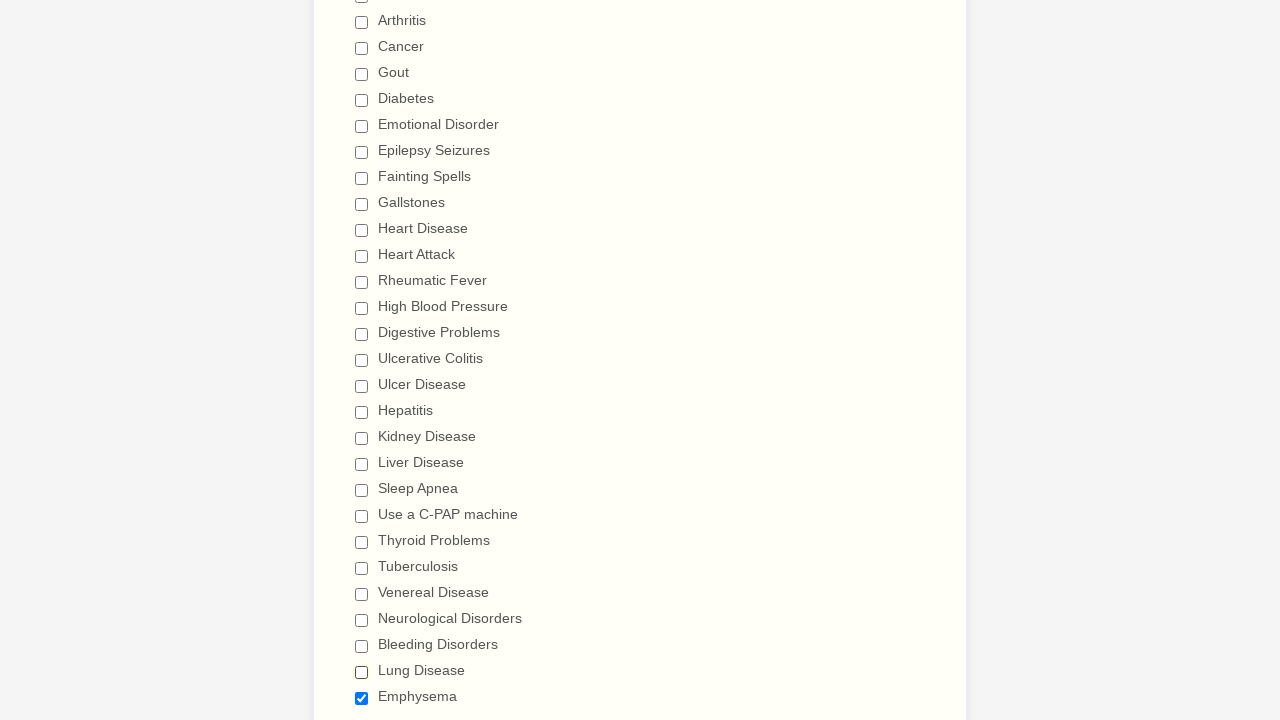

Clicked checkbox to deselect it at (362, 698) on span.form-checkbox-item > input >> nth=28
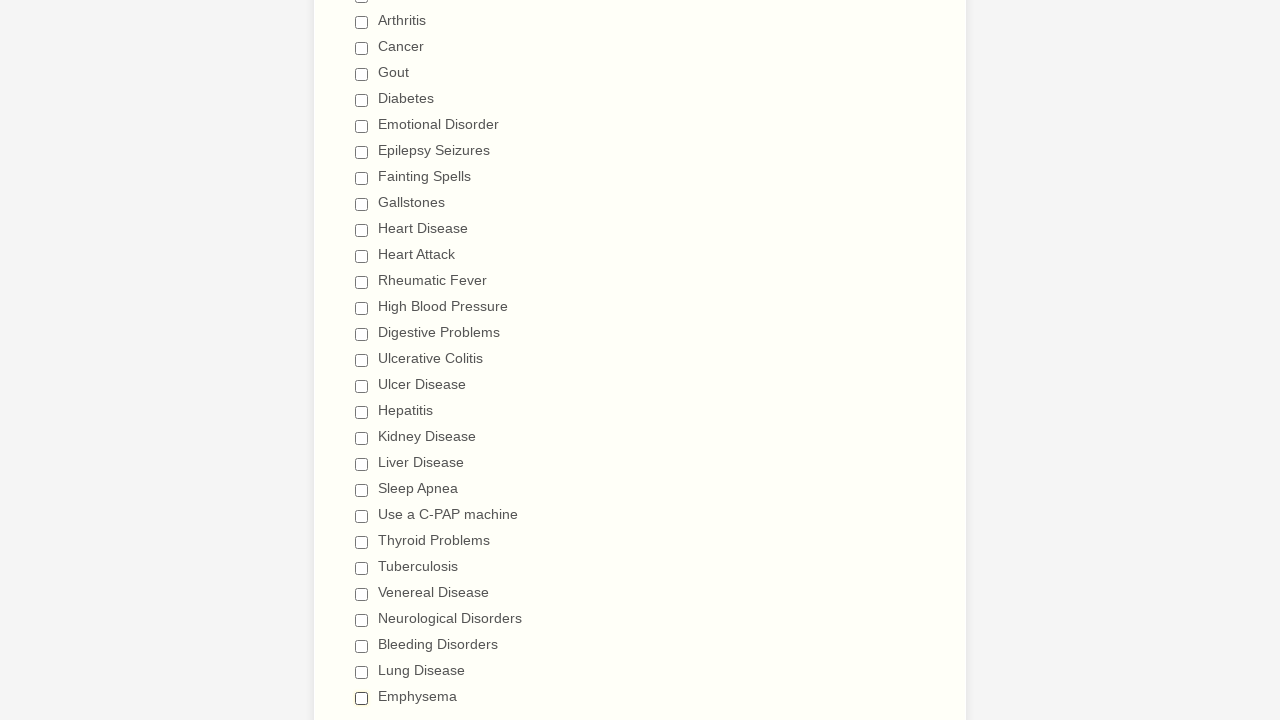

Waited 500ms for all deselections to complete
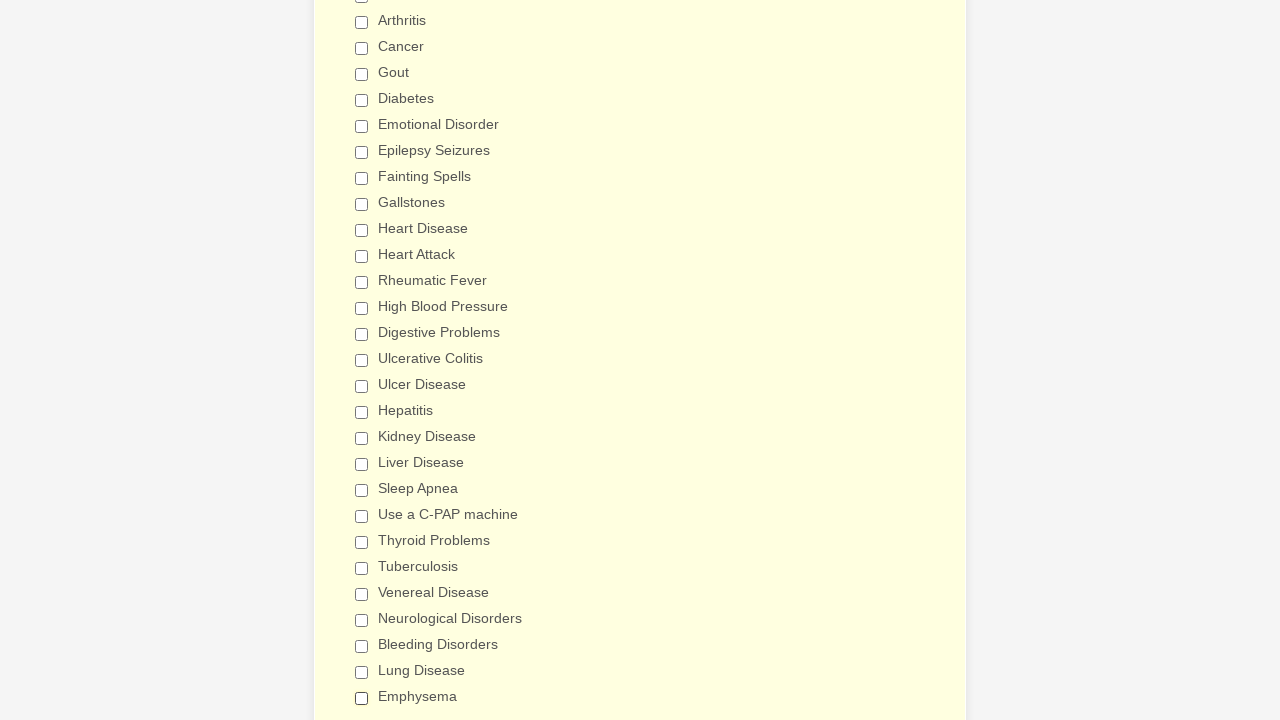

Clicked the Heart Attack checkbox to select it at (362, 256) on xpath=//input[@value='Heart Attack']
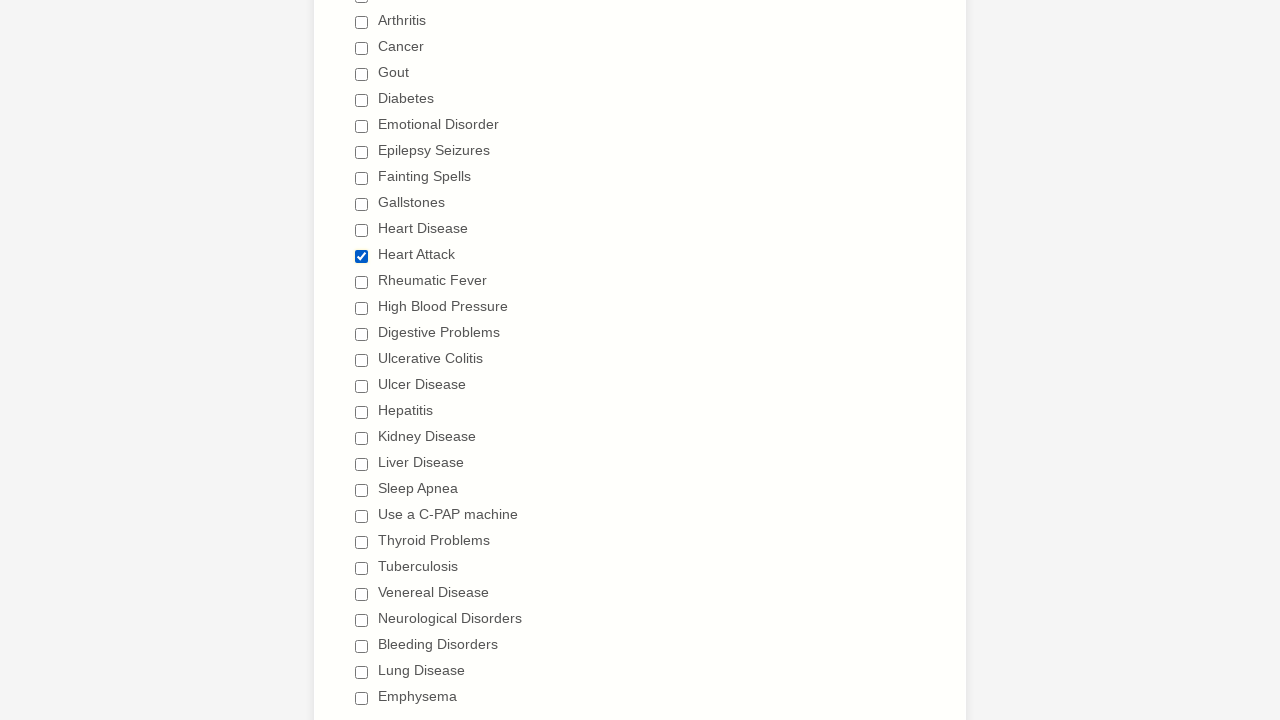

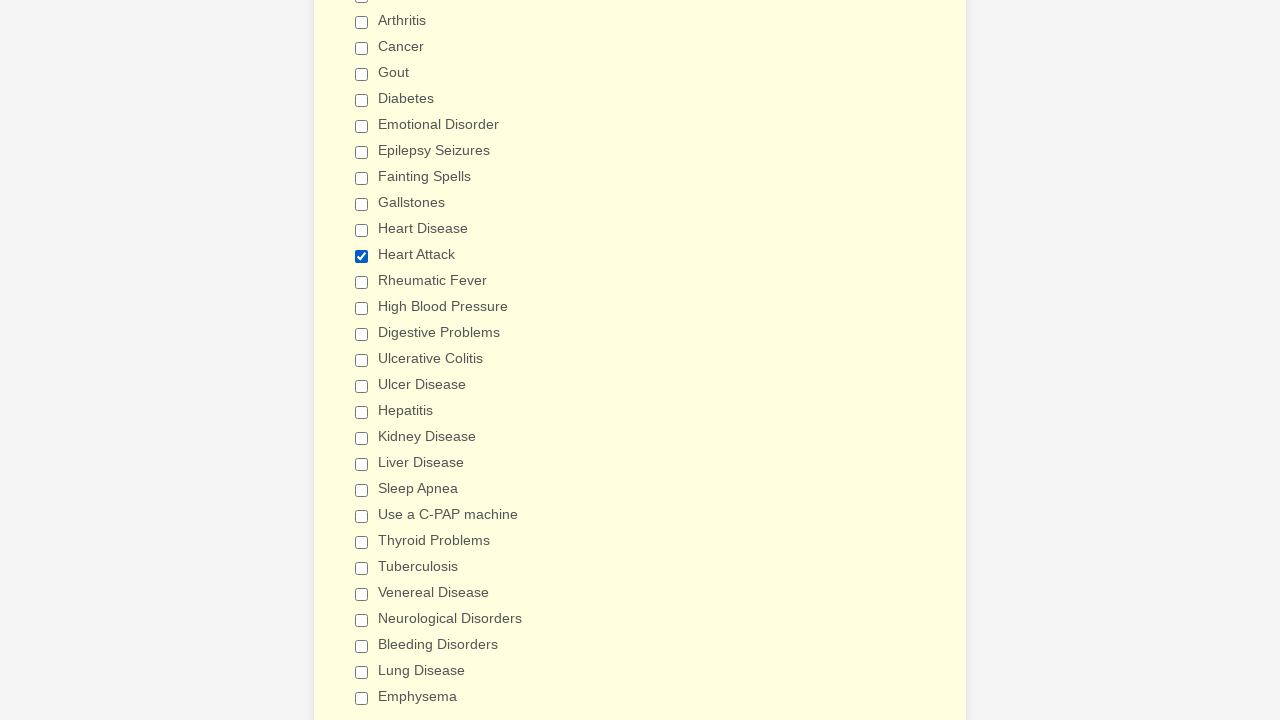